Tests infinite scroll functionality by scrolling down the page multiple times using JavaScript execution to verify the page handles continuous scrolling

Starting URL: http://practice.cybertekschool.com/infinite_scroll

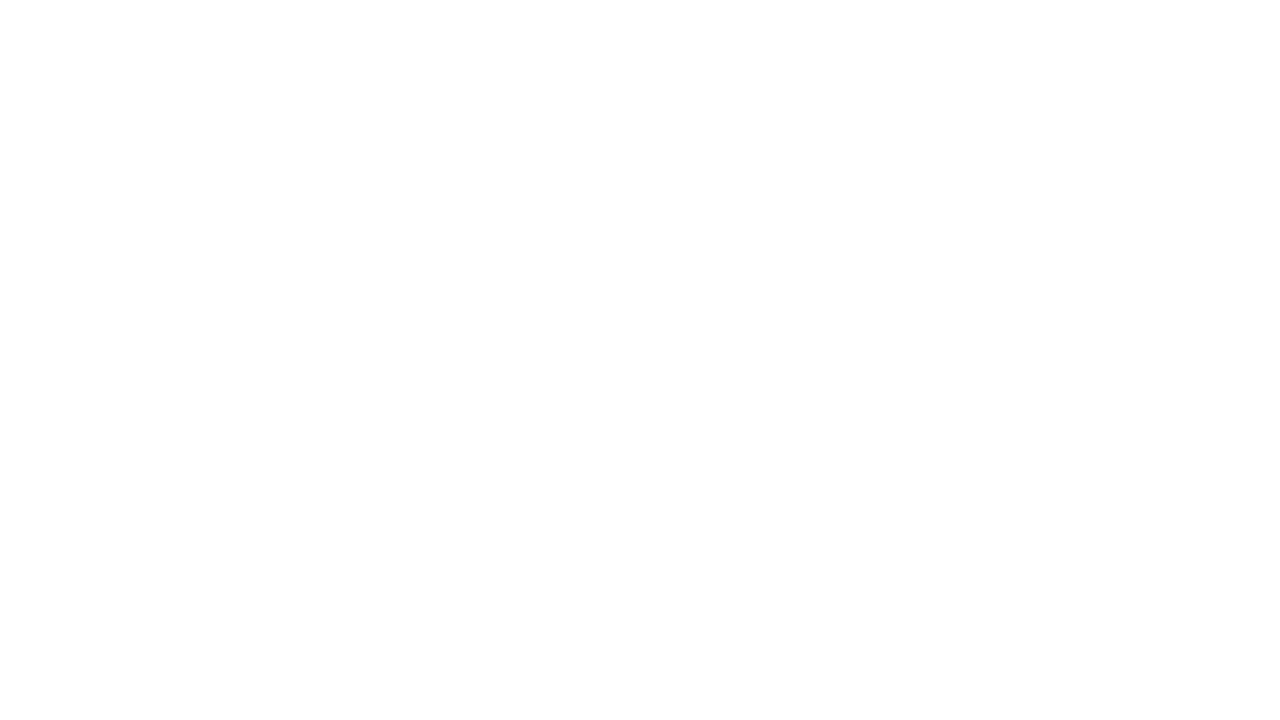

Set viewport size to 1920x1080
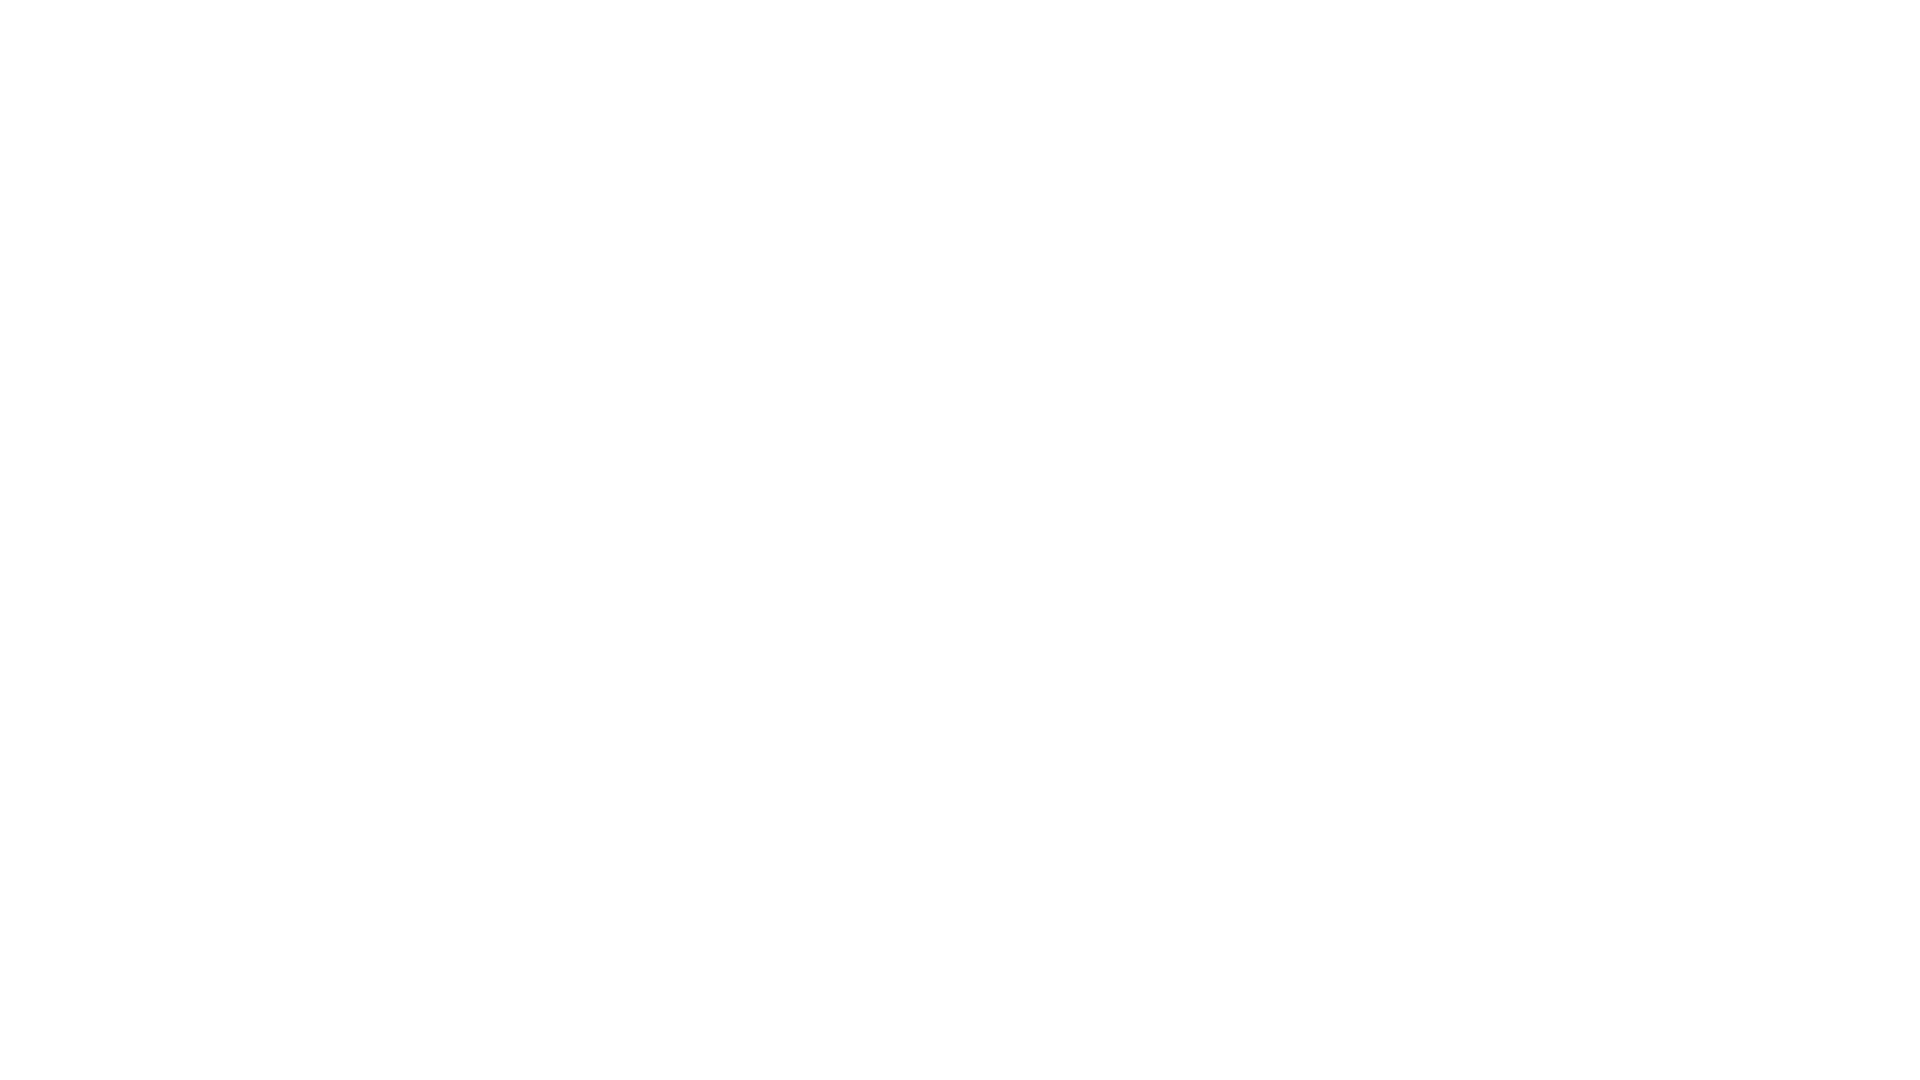

Scrolled down 250 pixels (iteration 1/10)
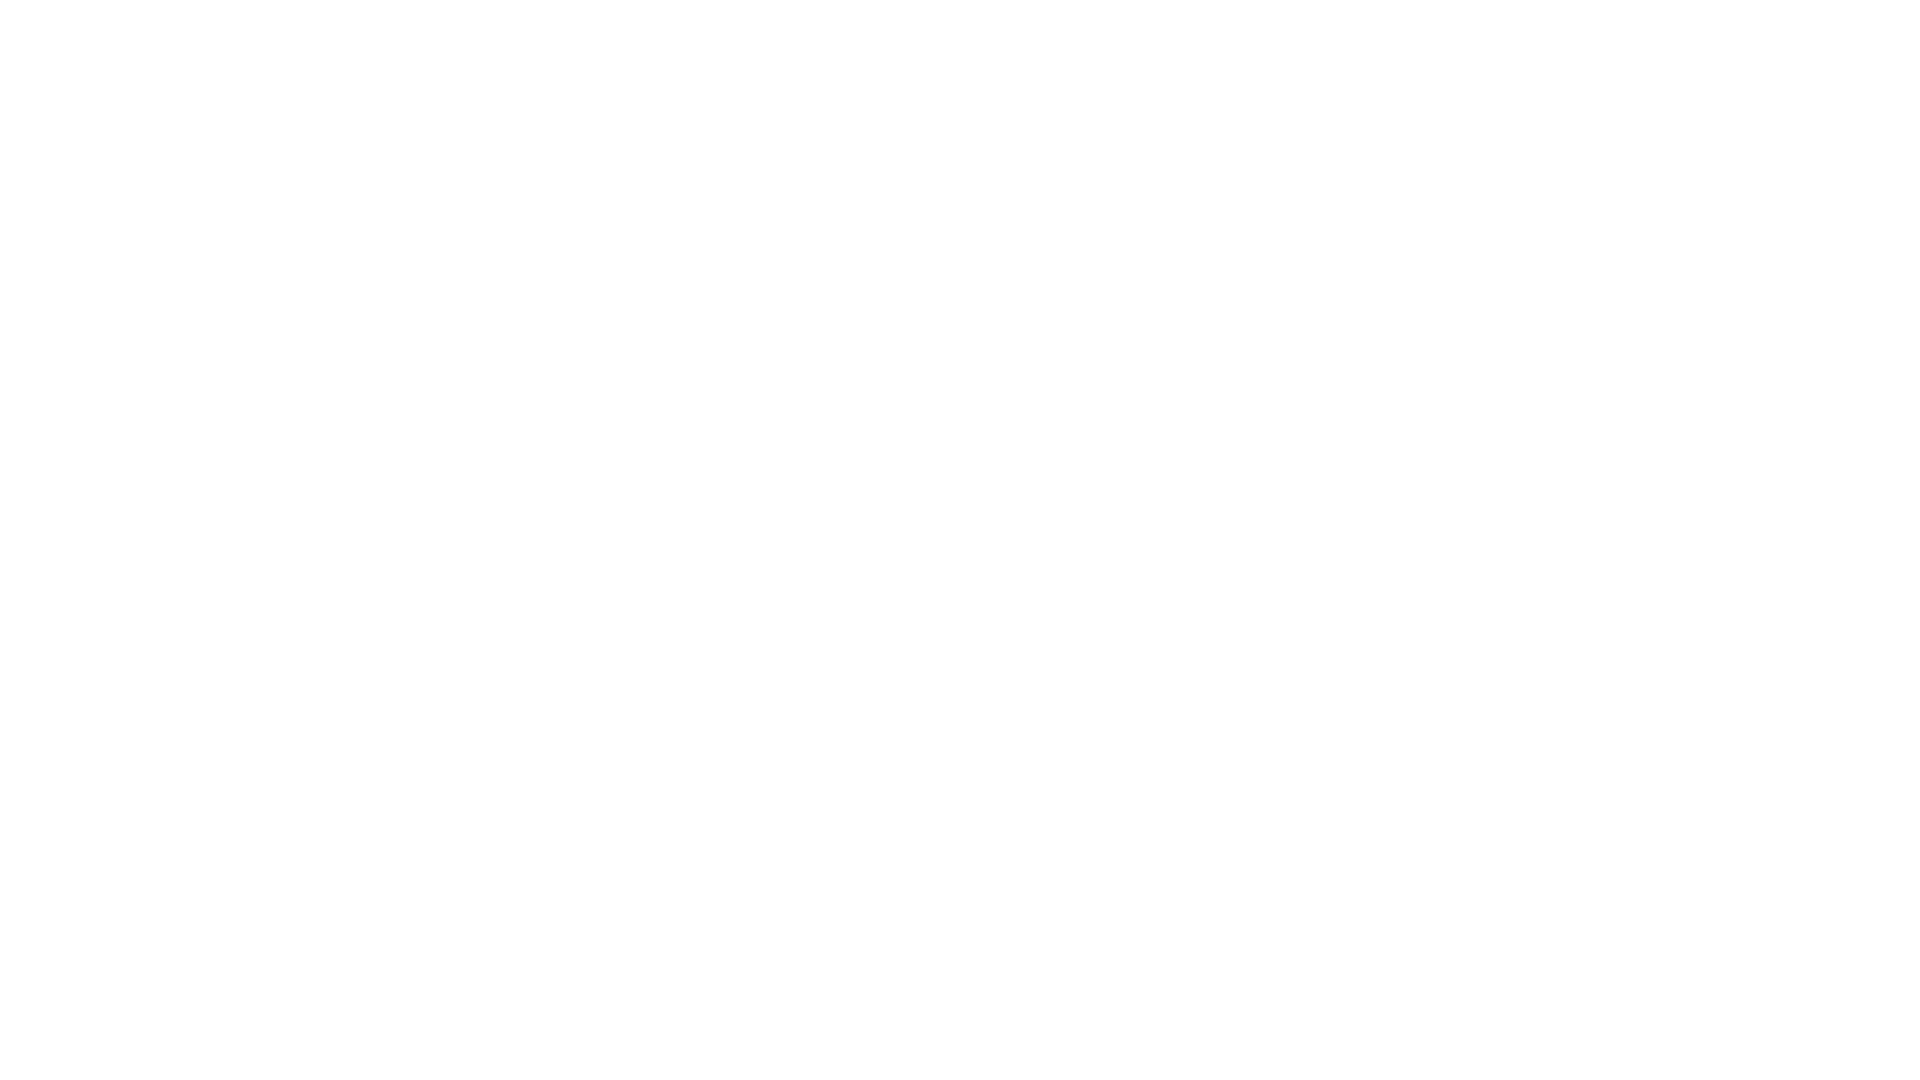

Waited 1 second after scroll (iteration 1/10)
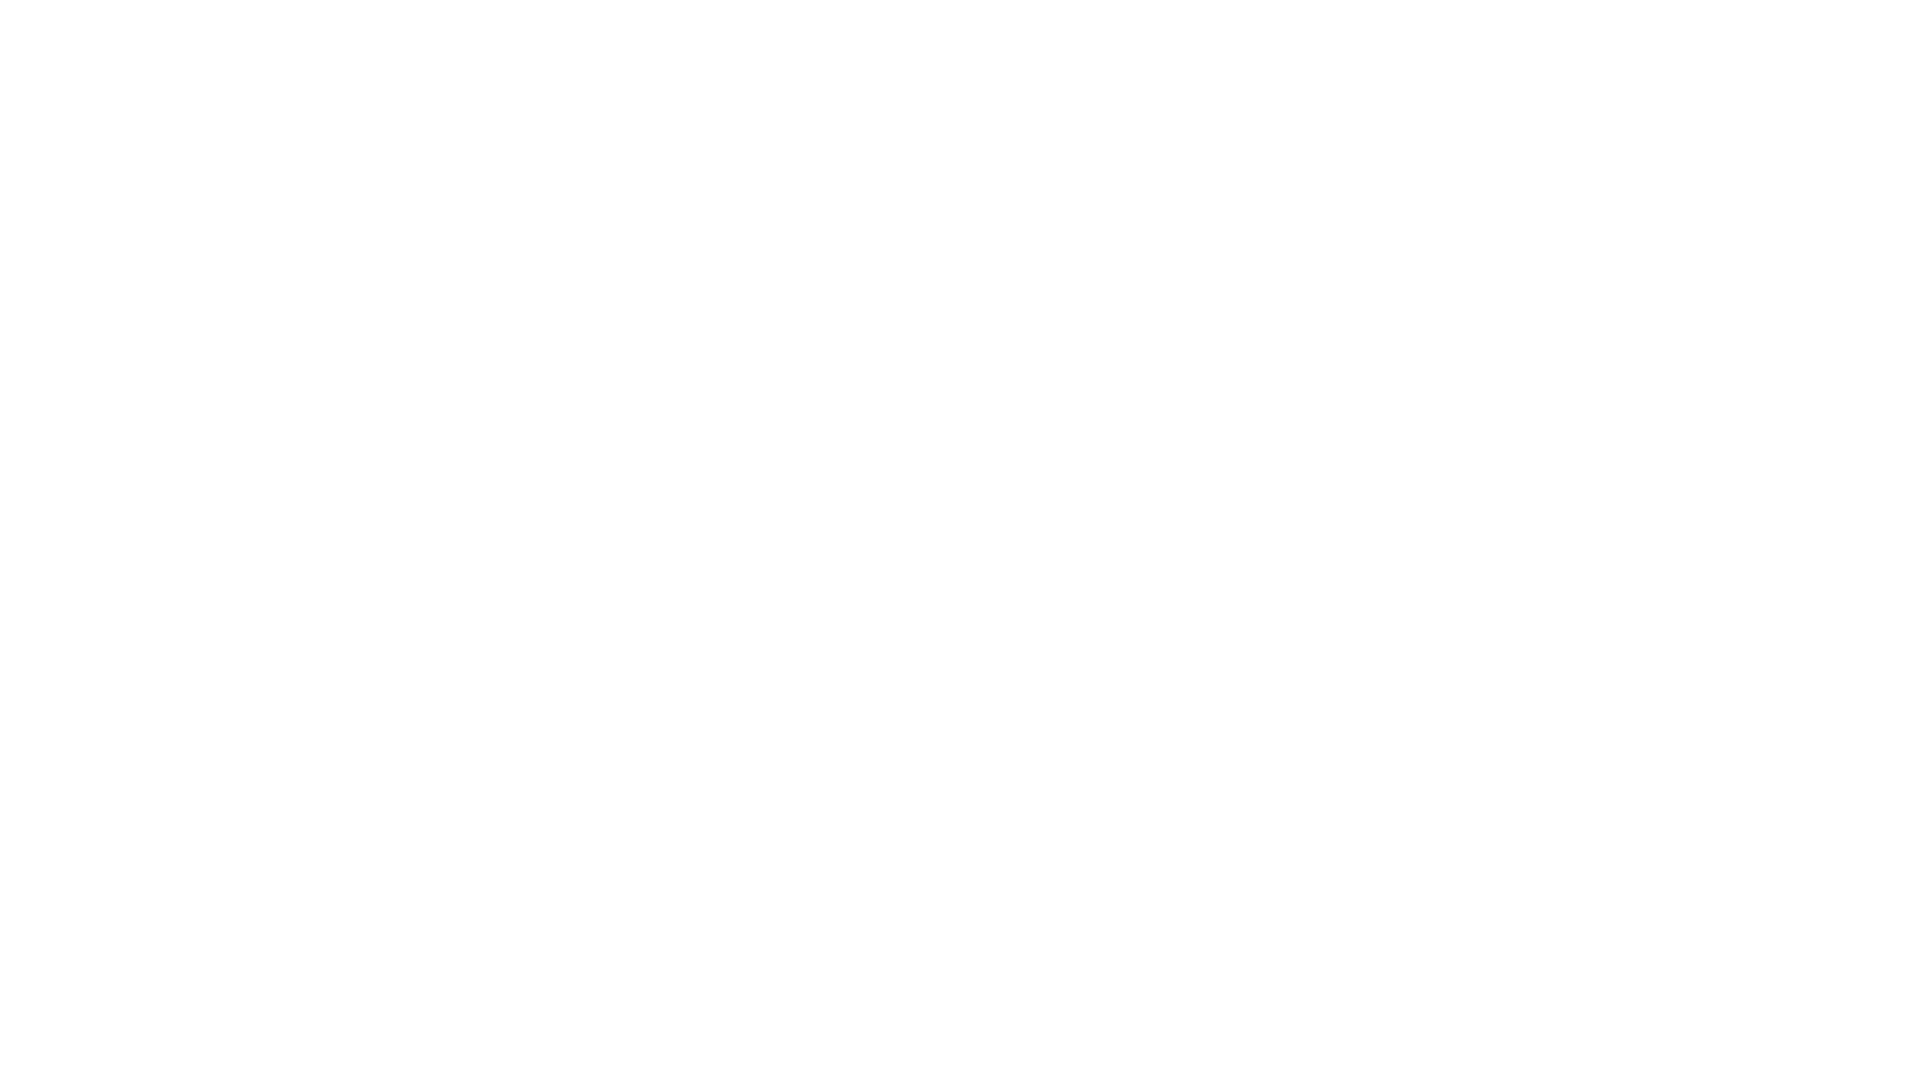

Scrolled down 250 pixels (iteration 2/10)
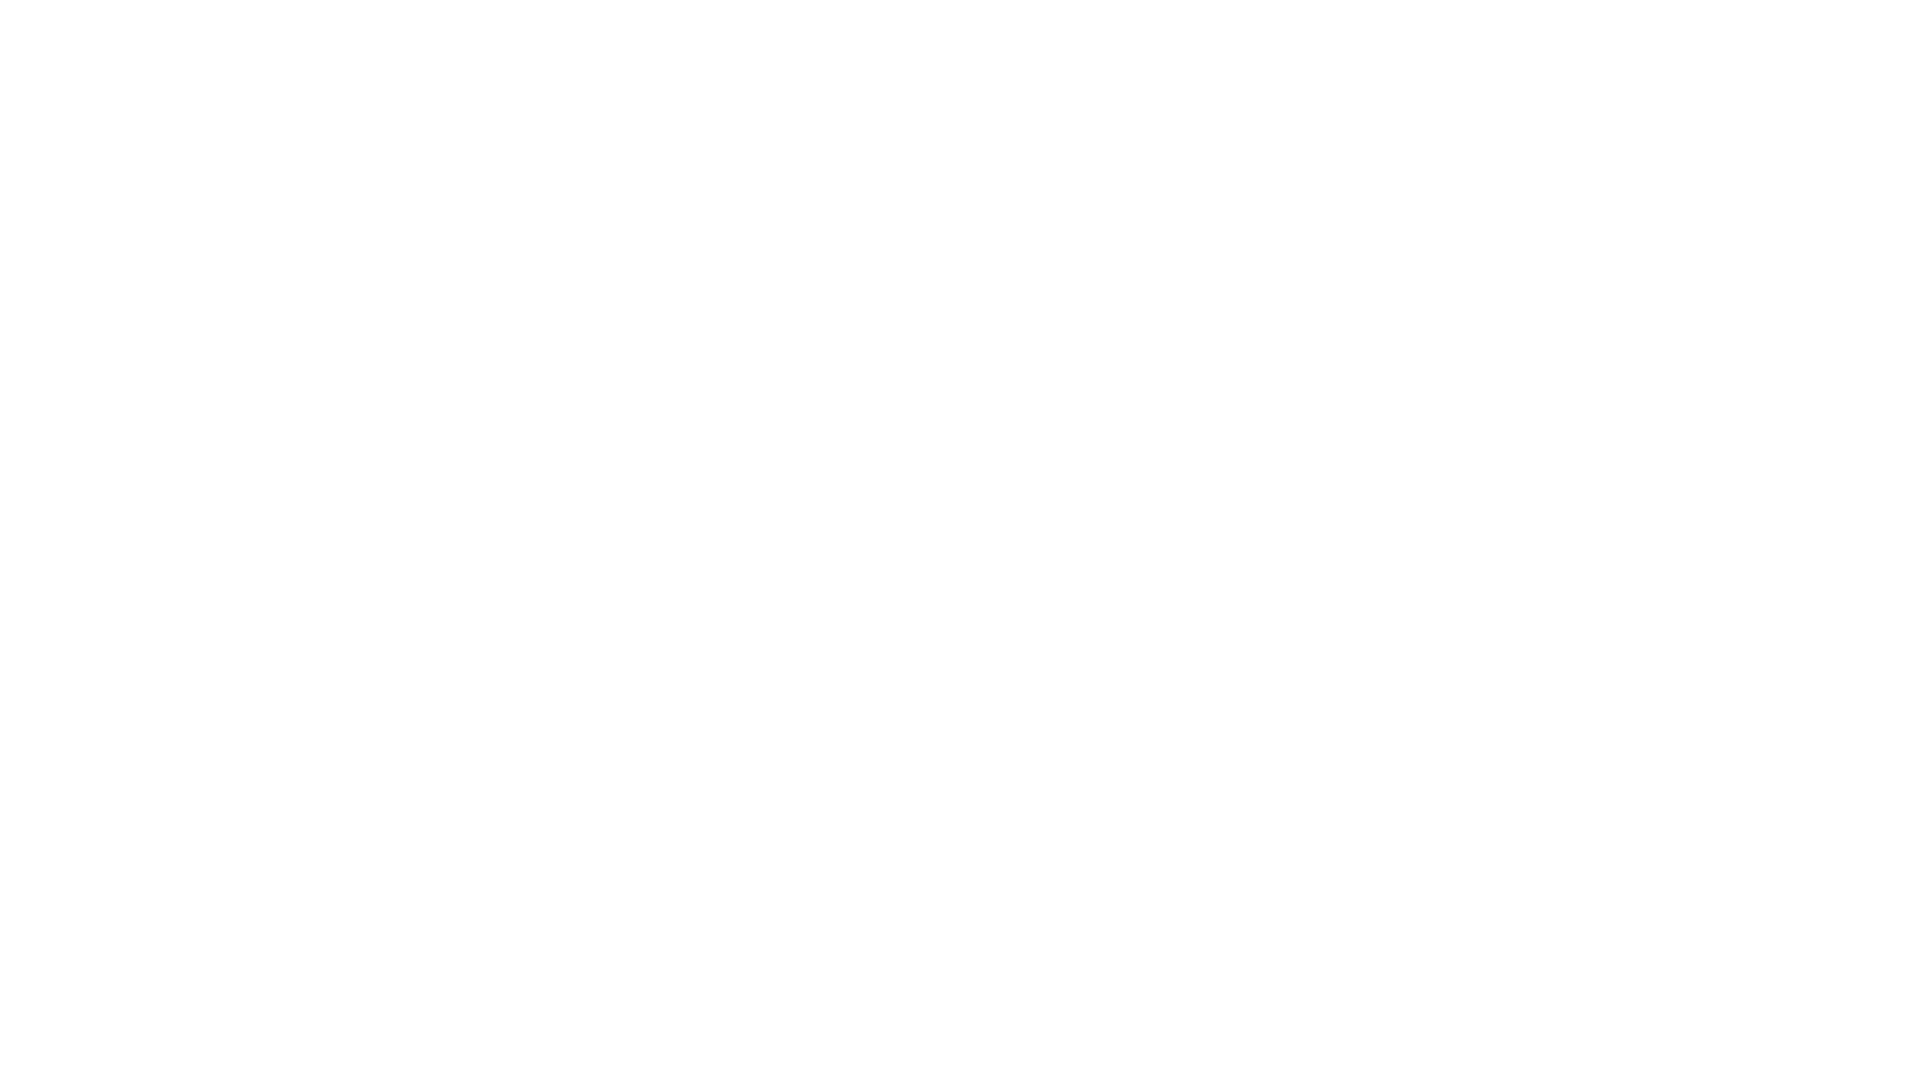

Waited 1 second after scroll (iteration 2/10)
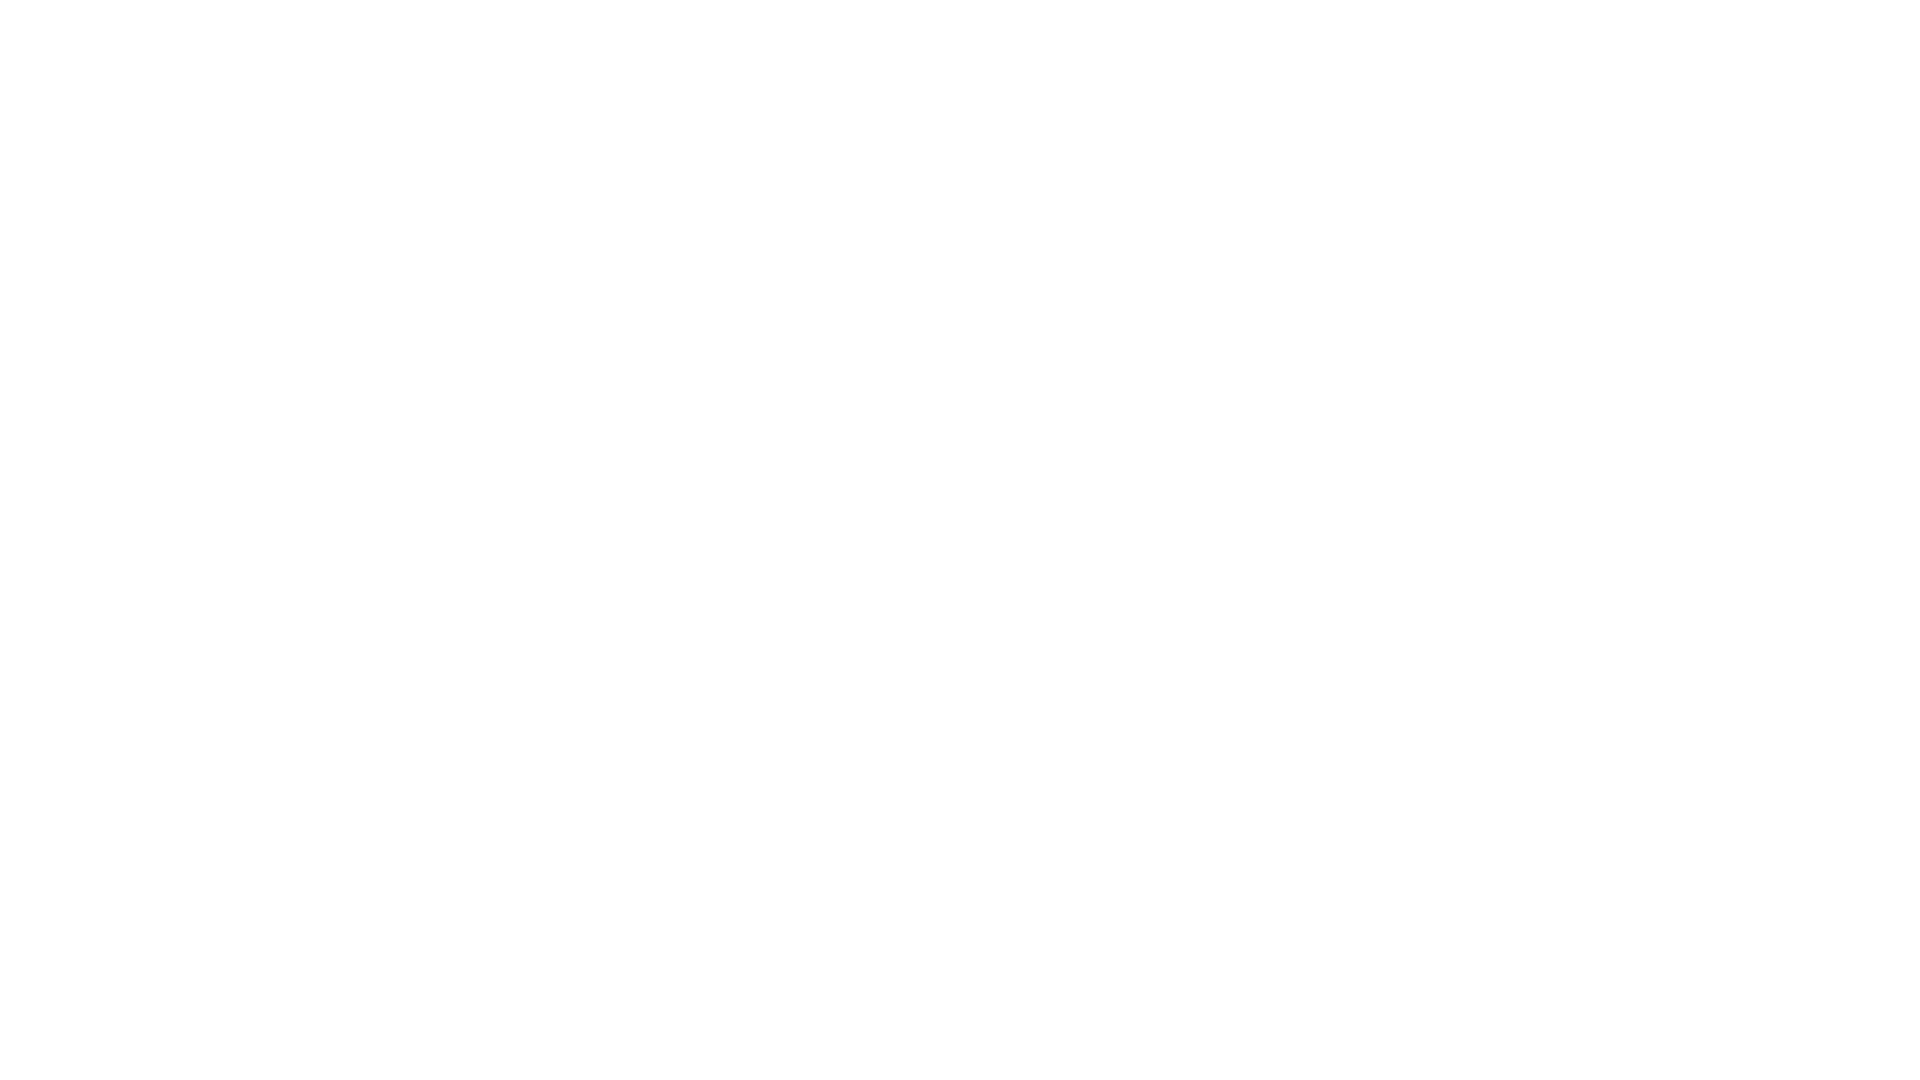

Scrolled down 250 pixels (iteration 3/10)
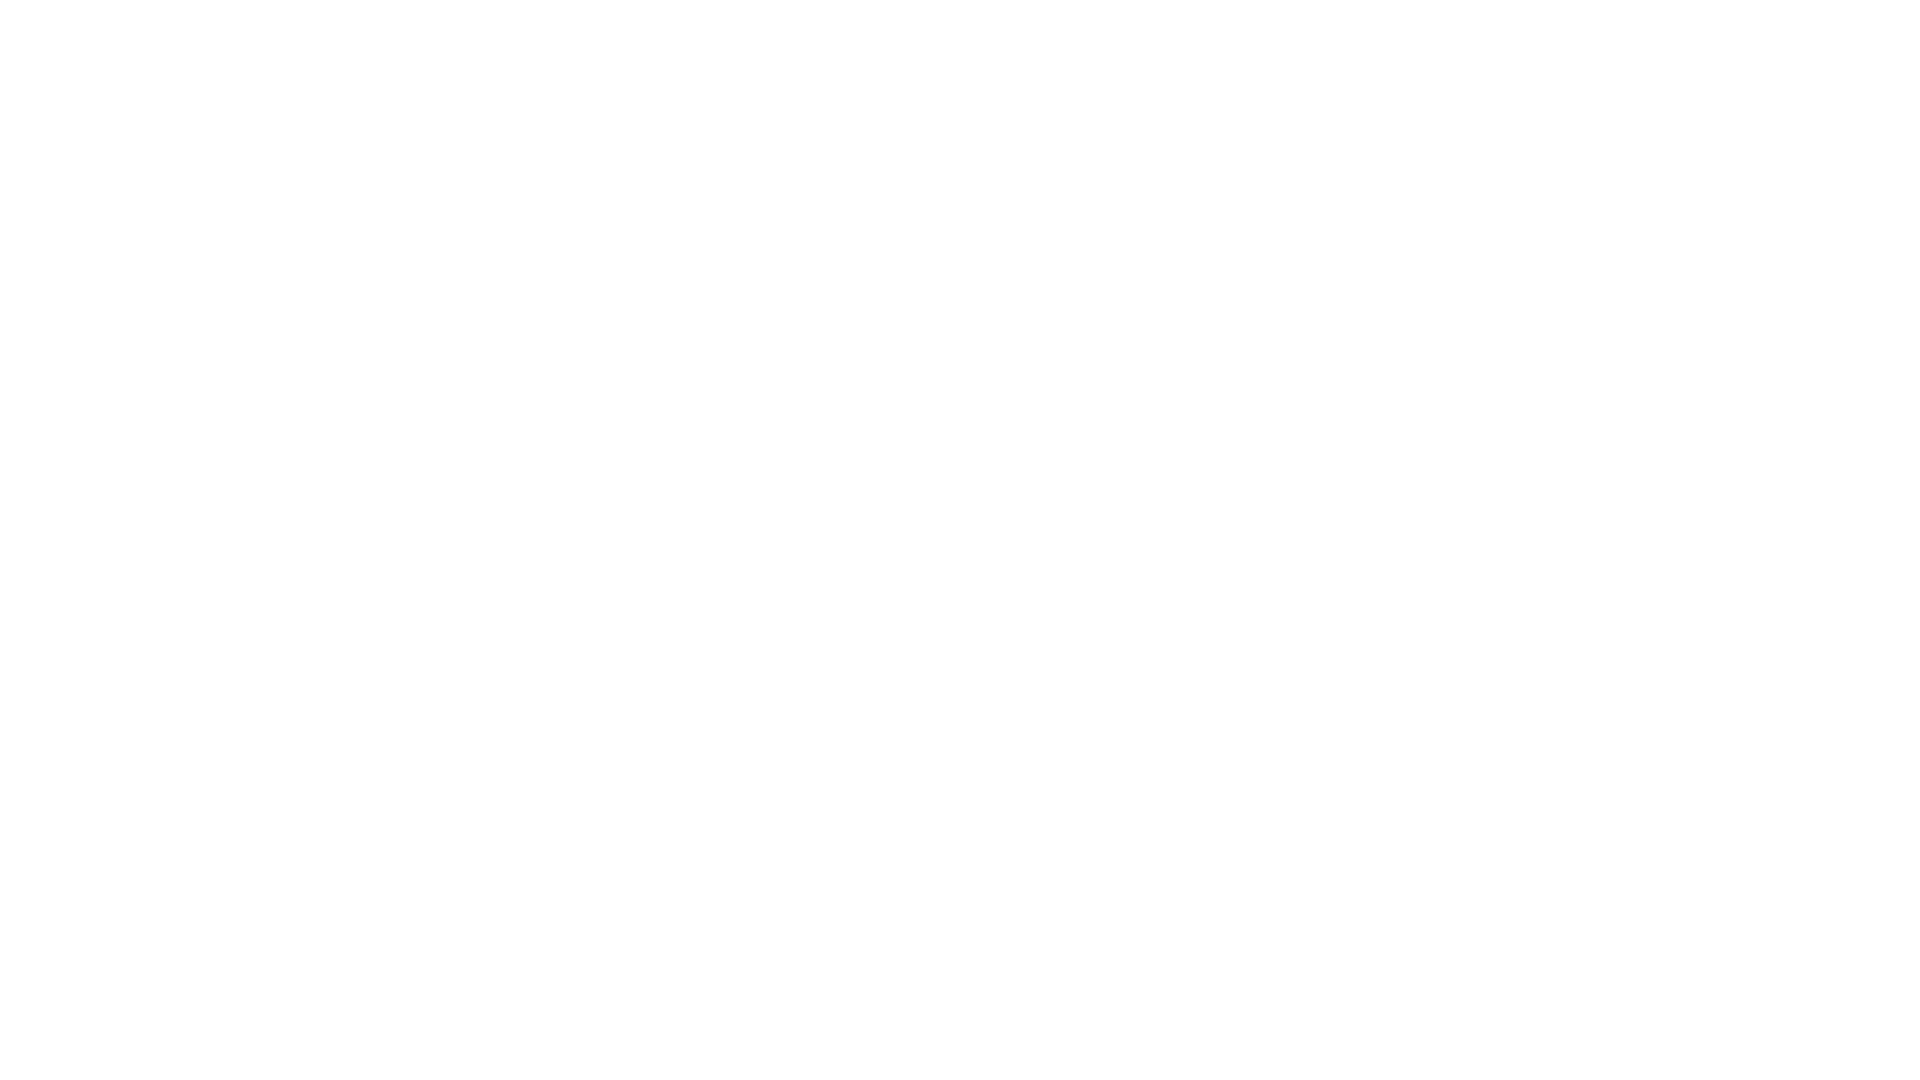

Waited 1 second after scroll (iteration 3/10)
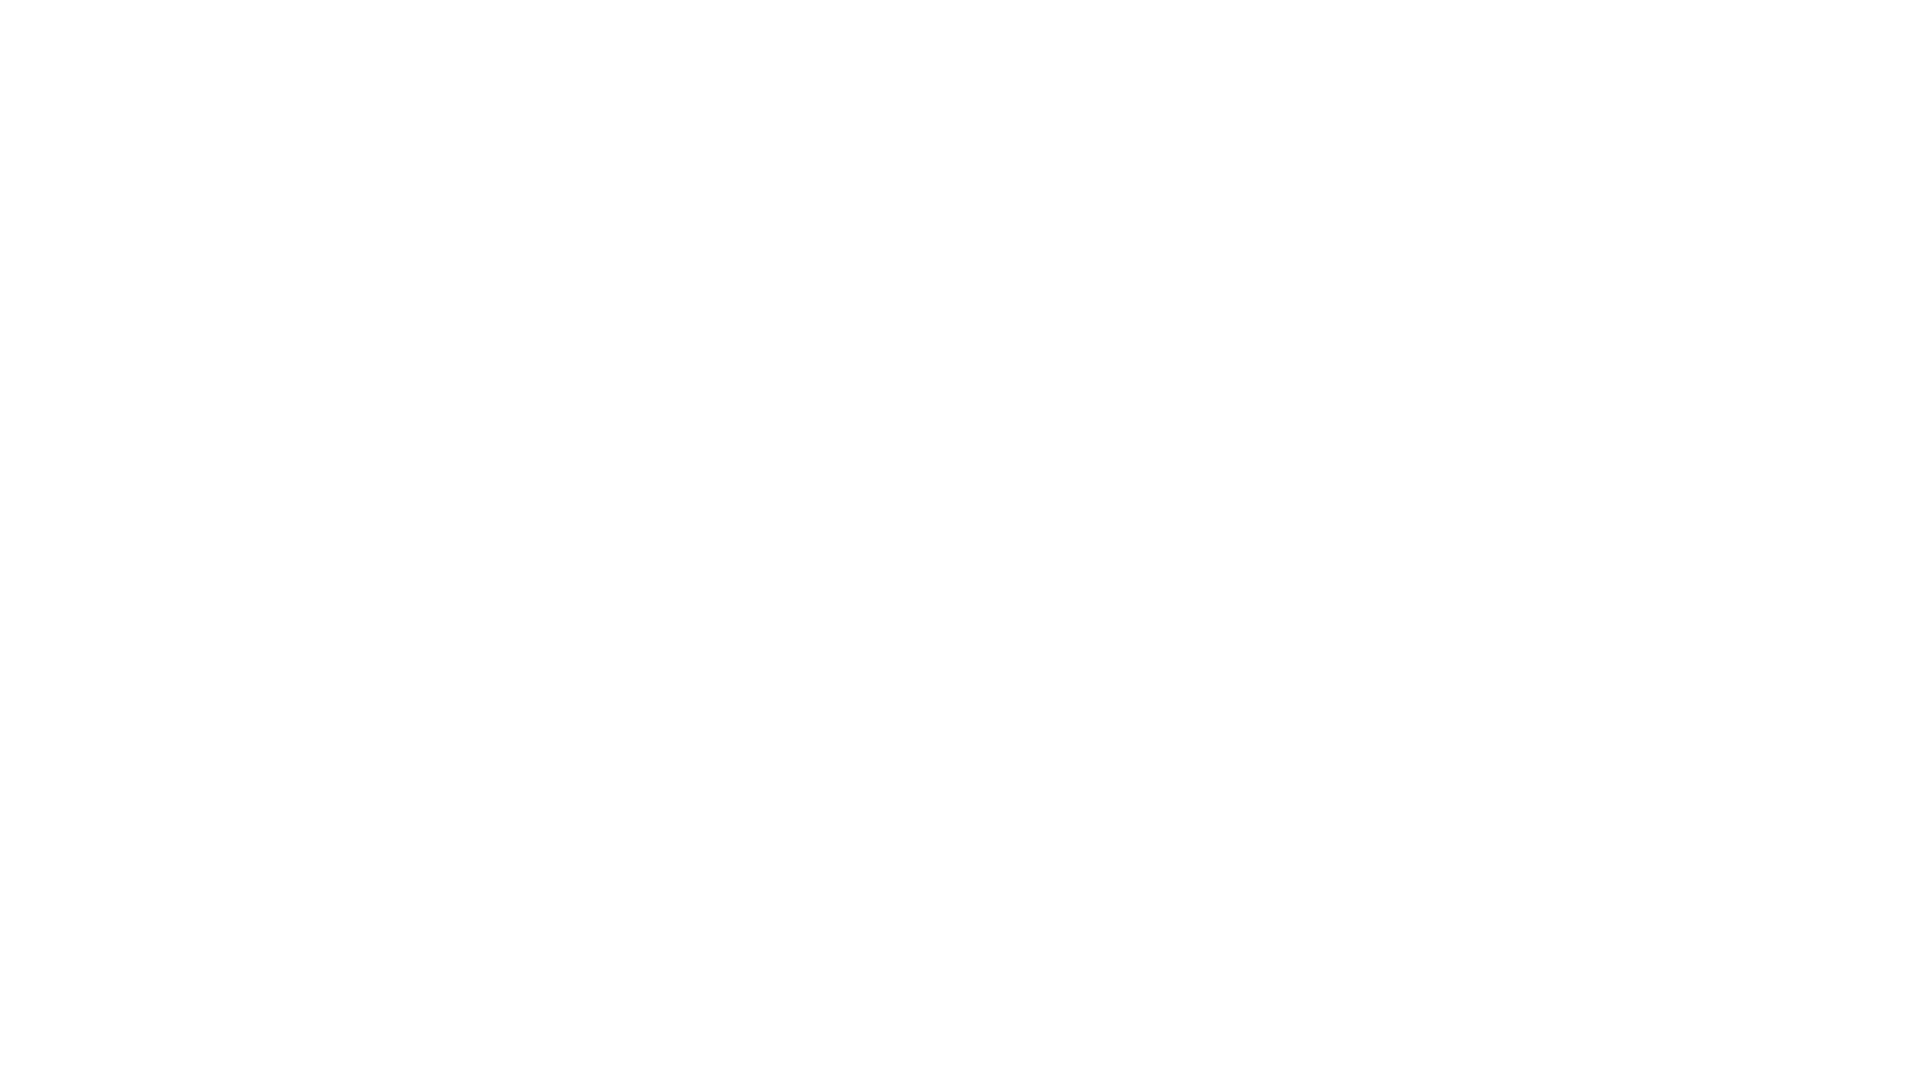

Scrolled down 250 pixels (iteration 4/10)
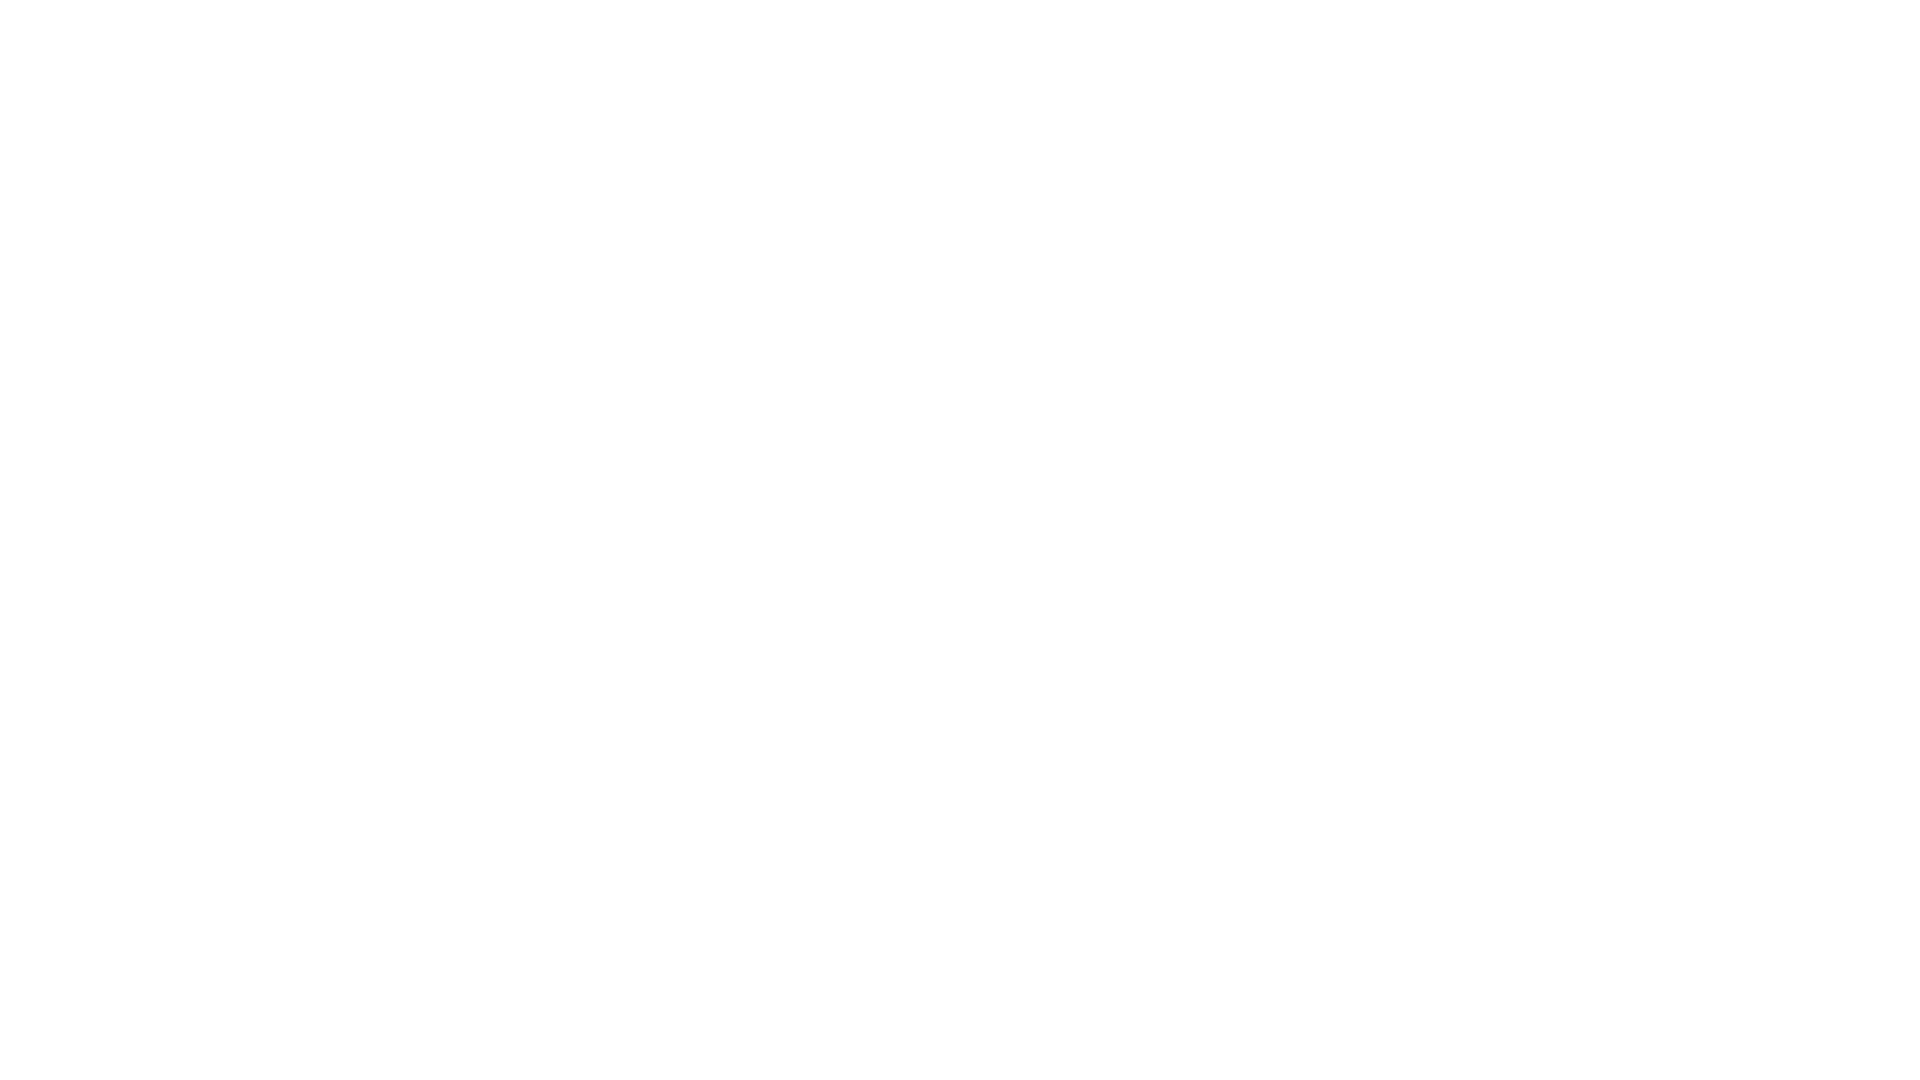

Waited 1 second after scroll (iteration 4/10)
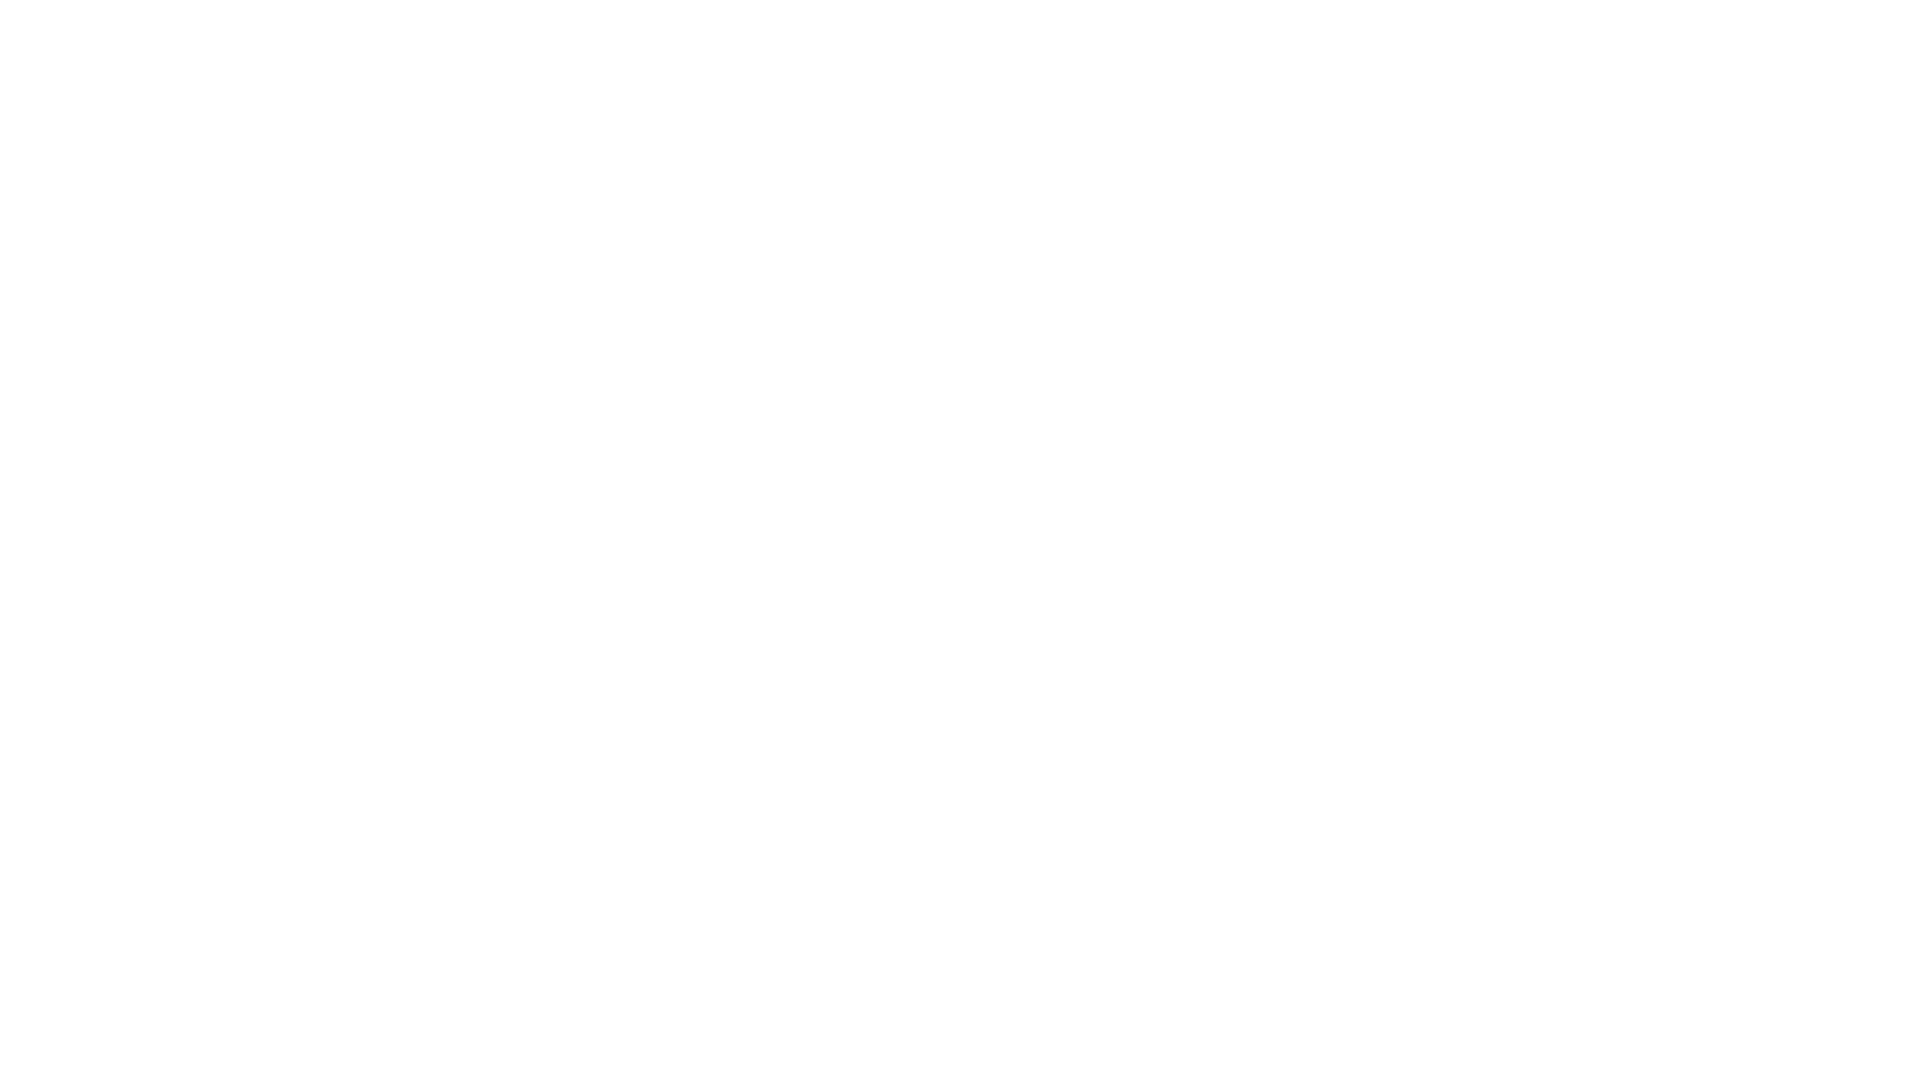

Scrolled down 250 pixels (iteration 5/10)
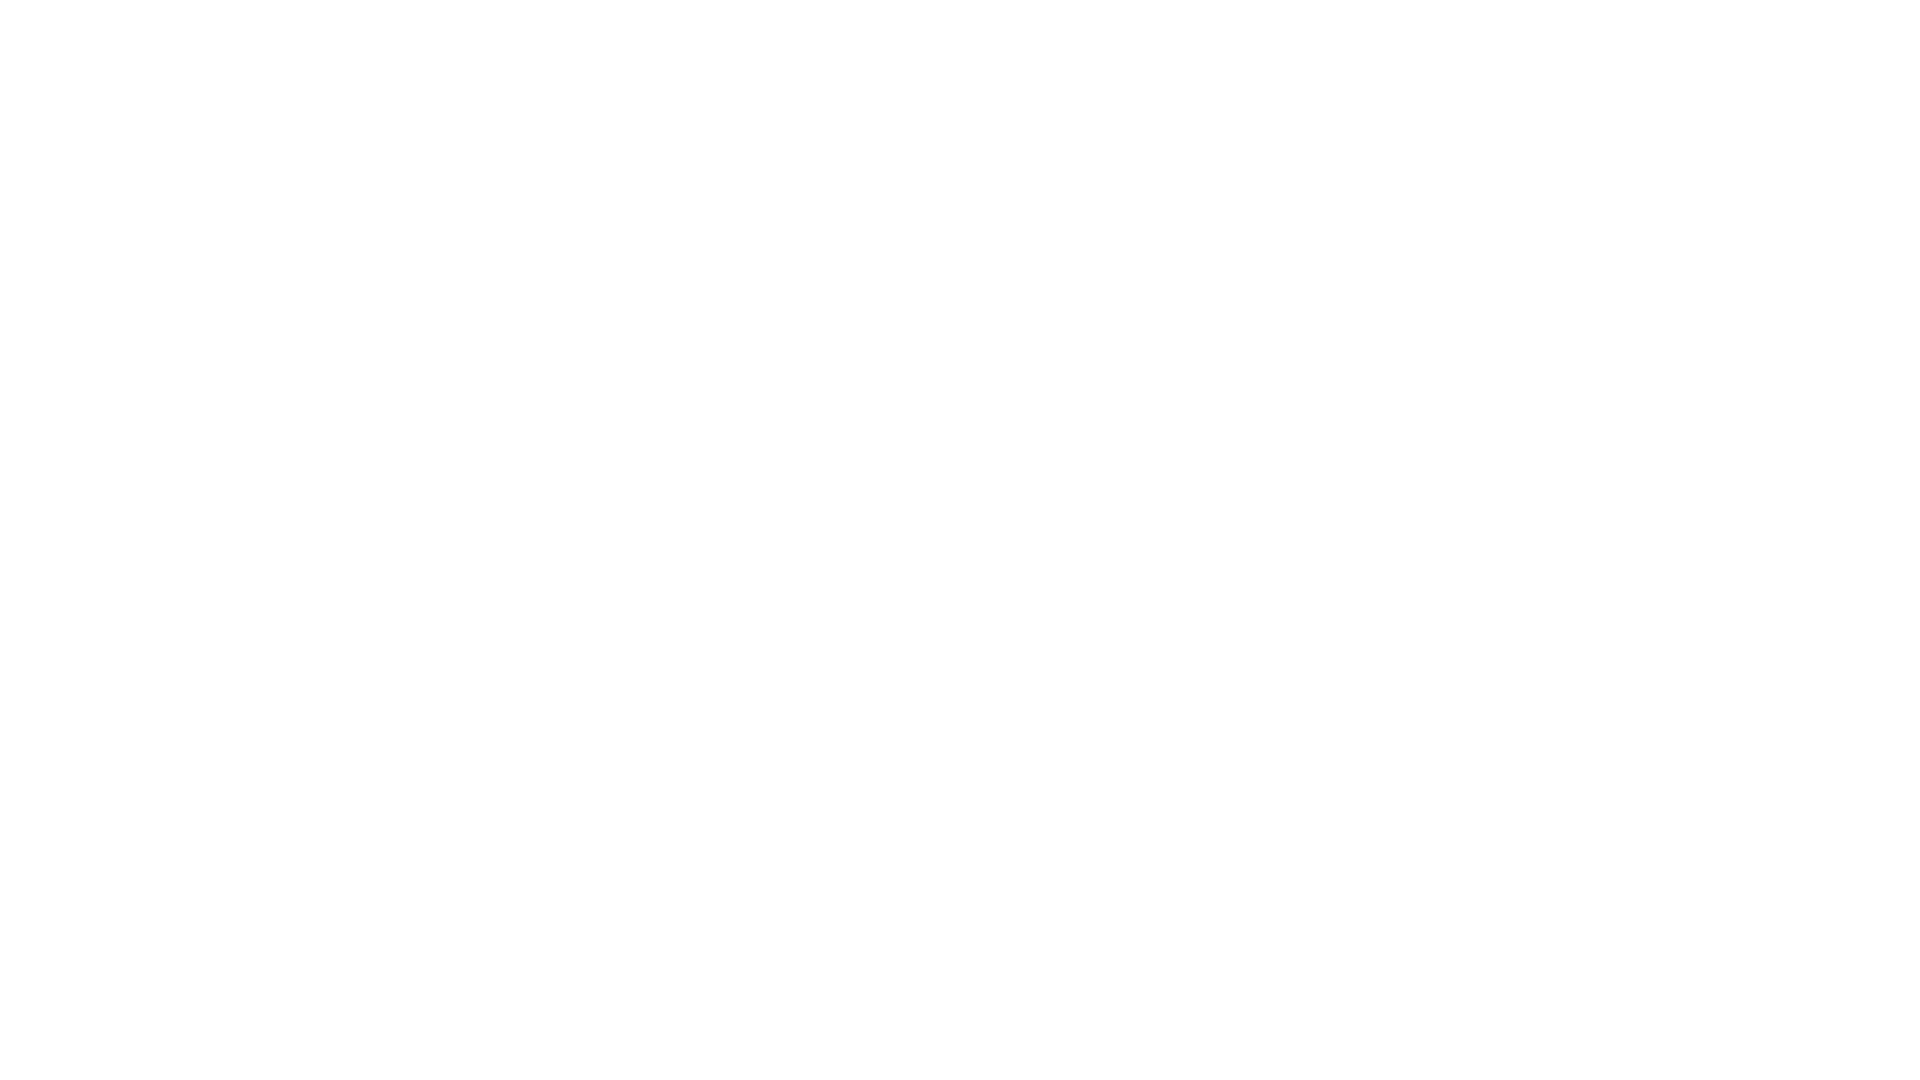

Waited 1 second after scroll (iteration 5/10)
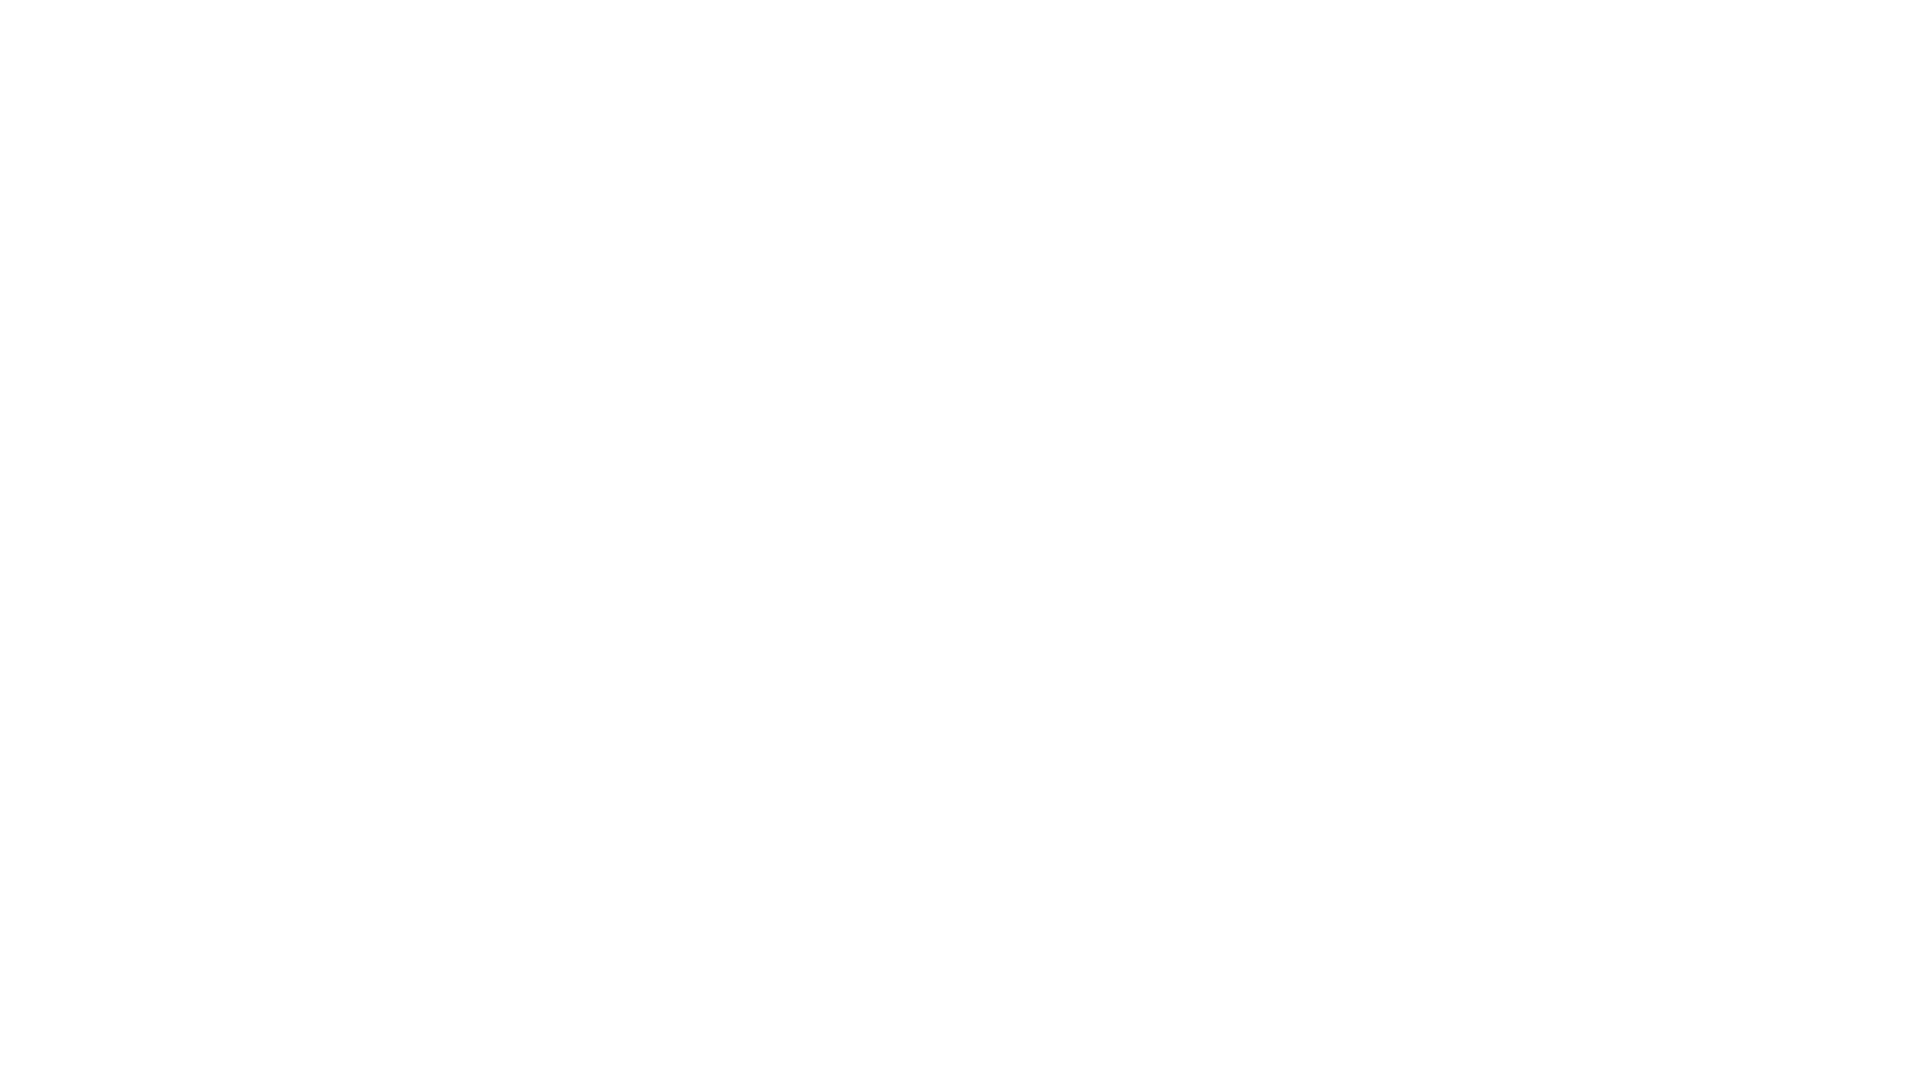

Scrolled down 250 pixels (iteration 6/10)
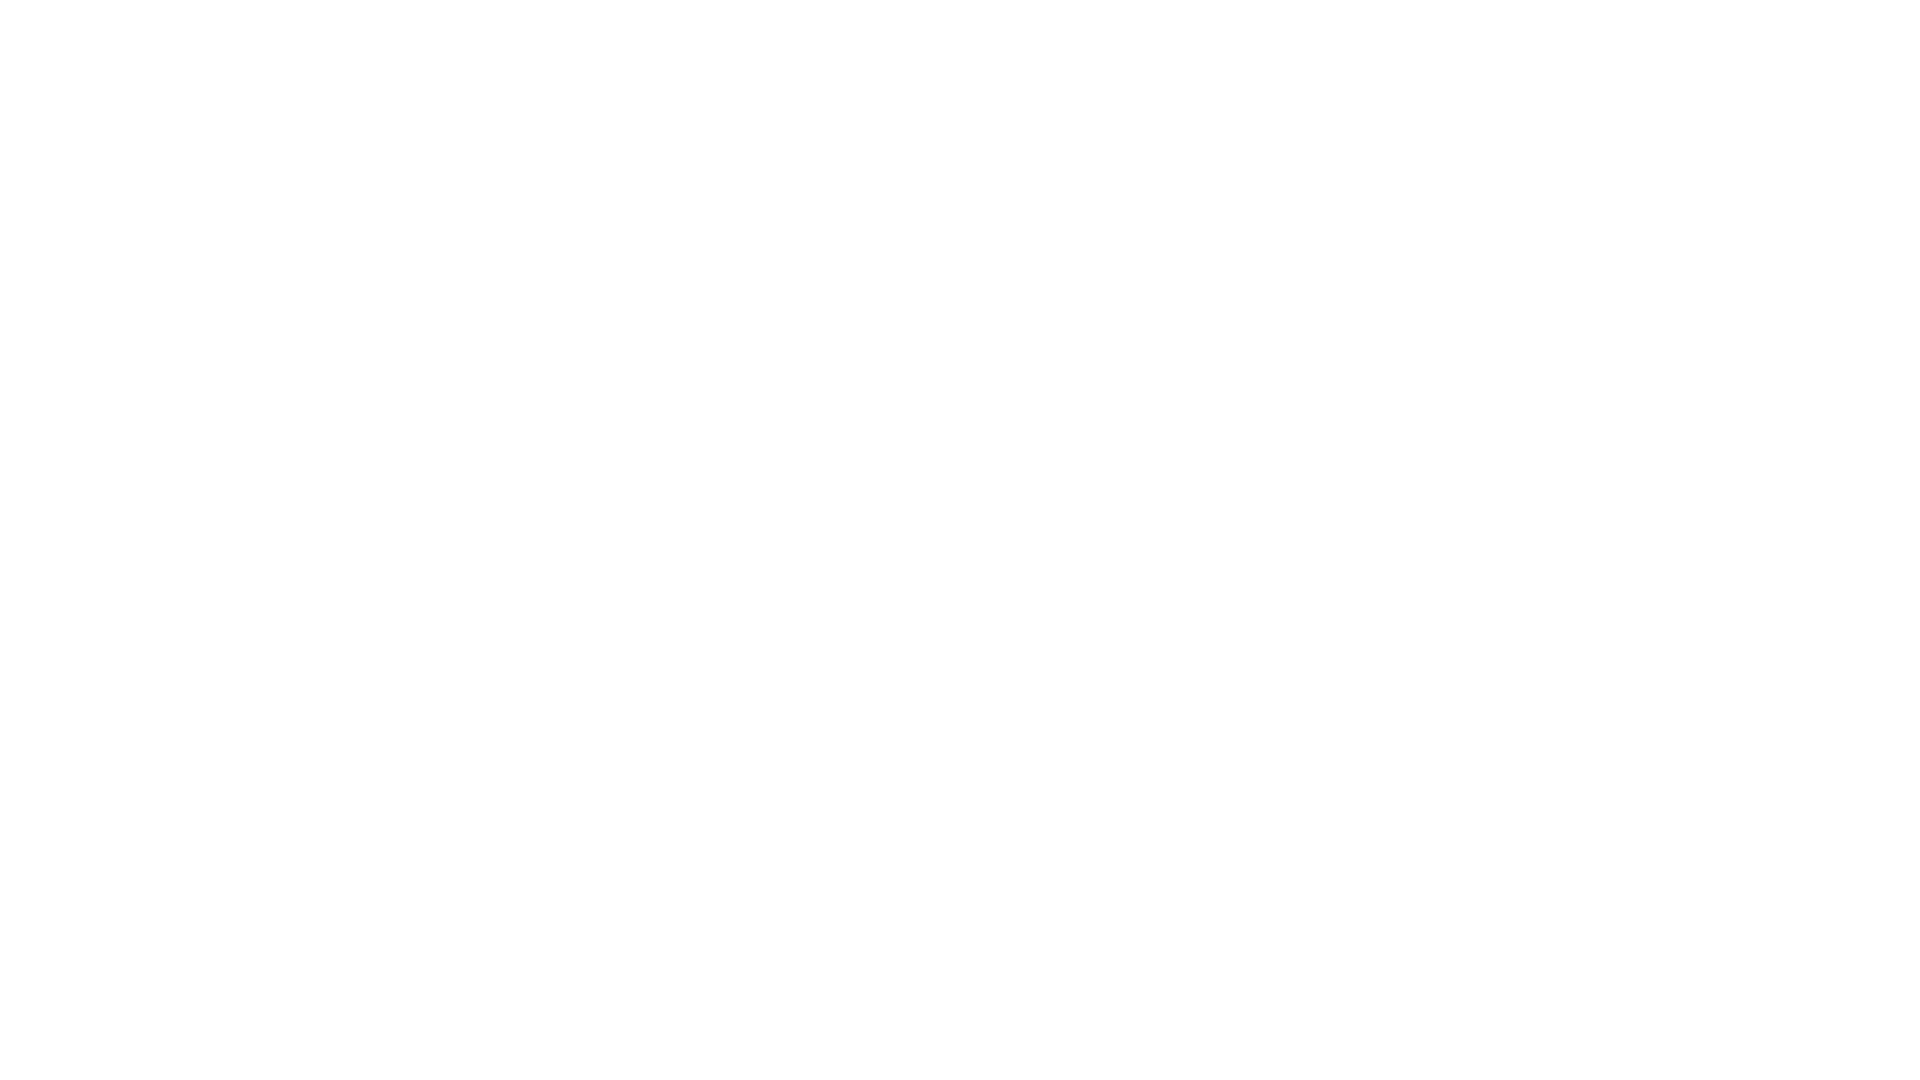

Waited 1 second after scroll (iteration 6/10)
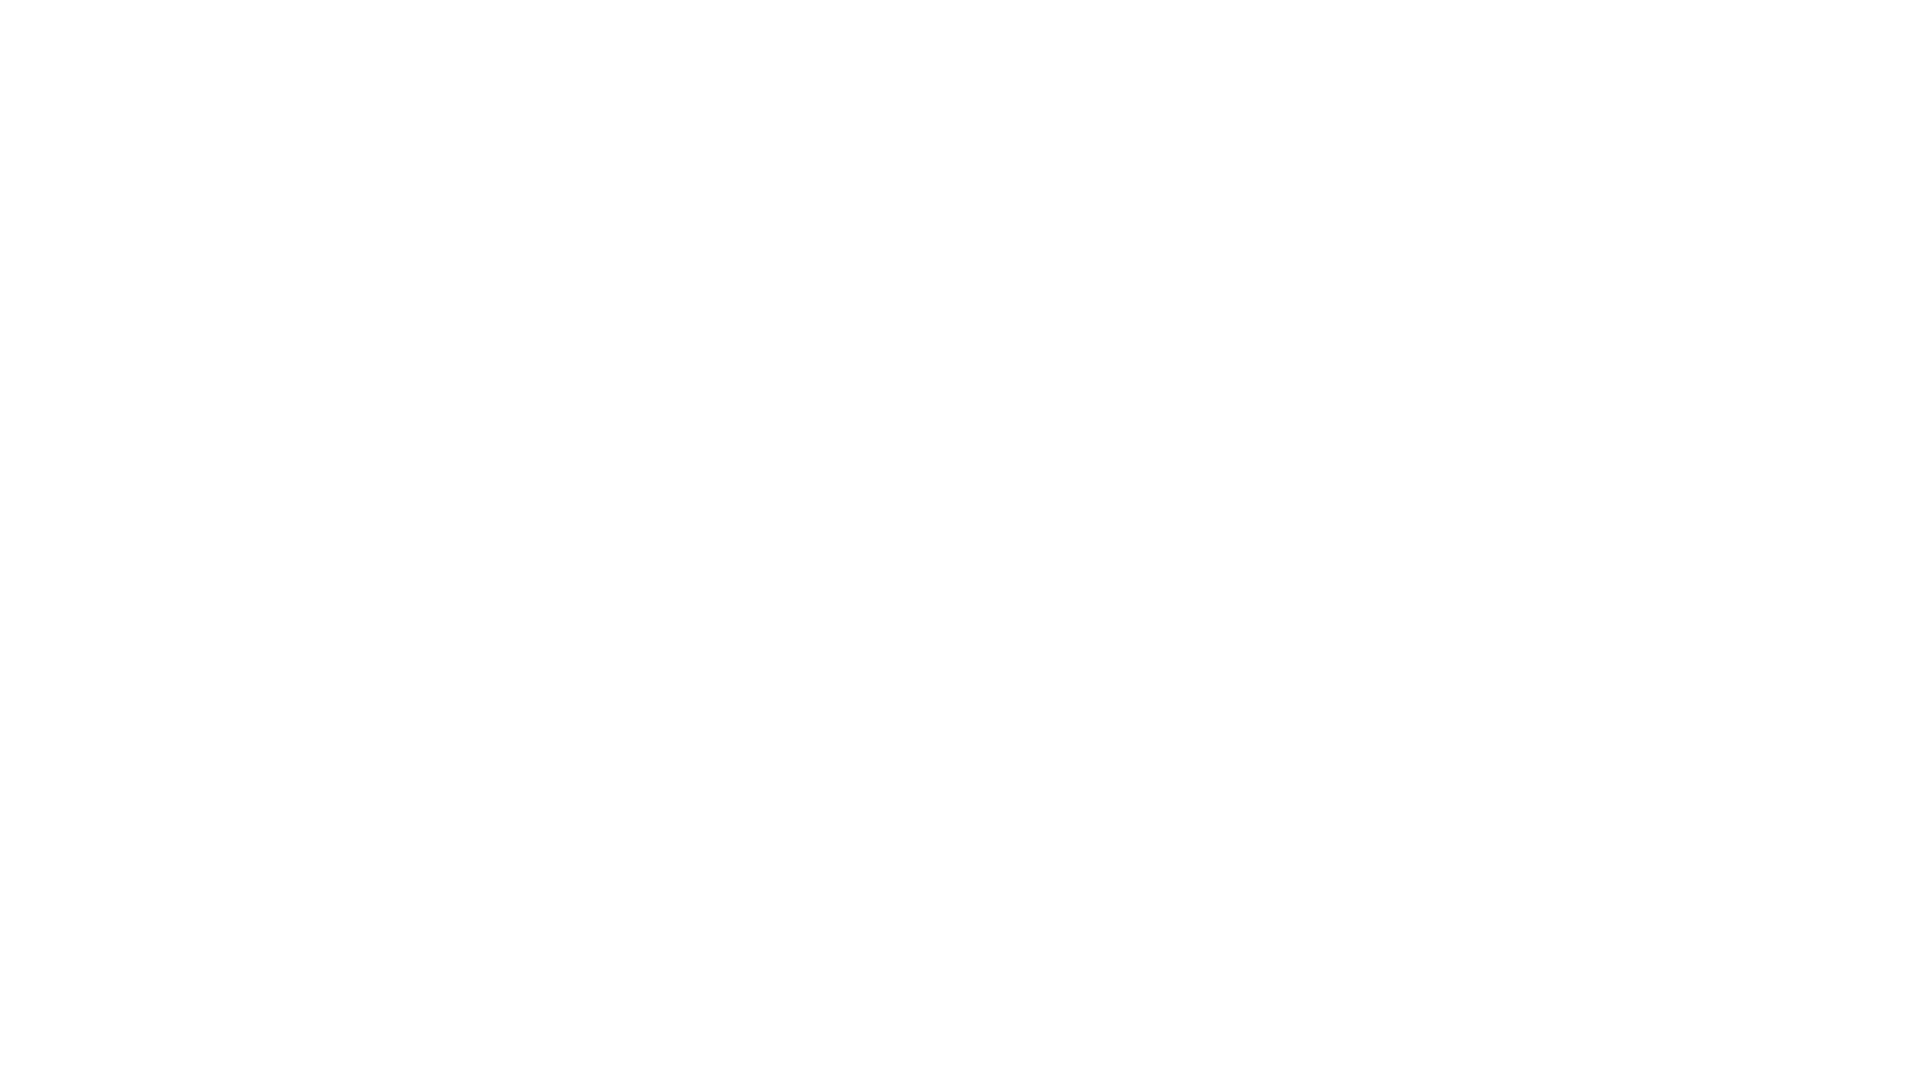

Scrolled down 250 pixels (iteration 7/10)
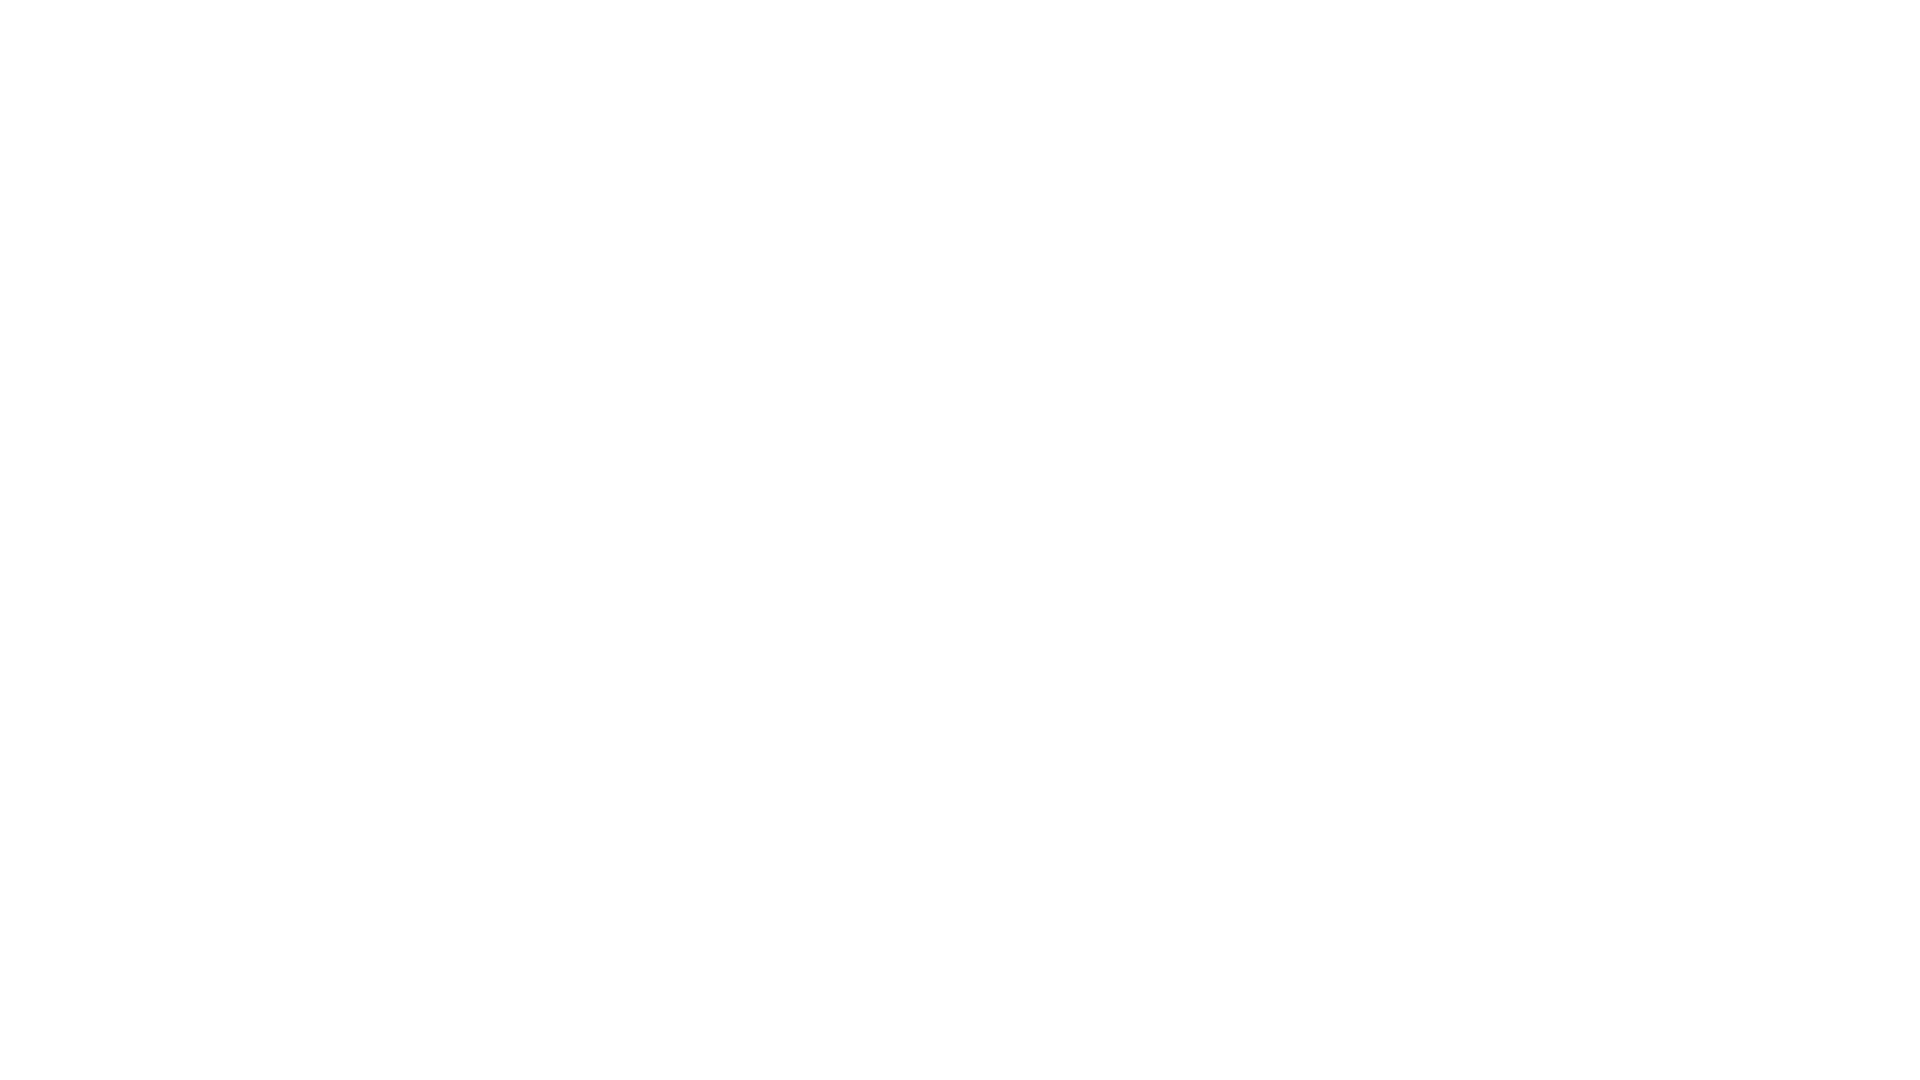

Waited 1 second after scroll (iteration 7/10)
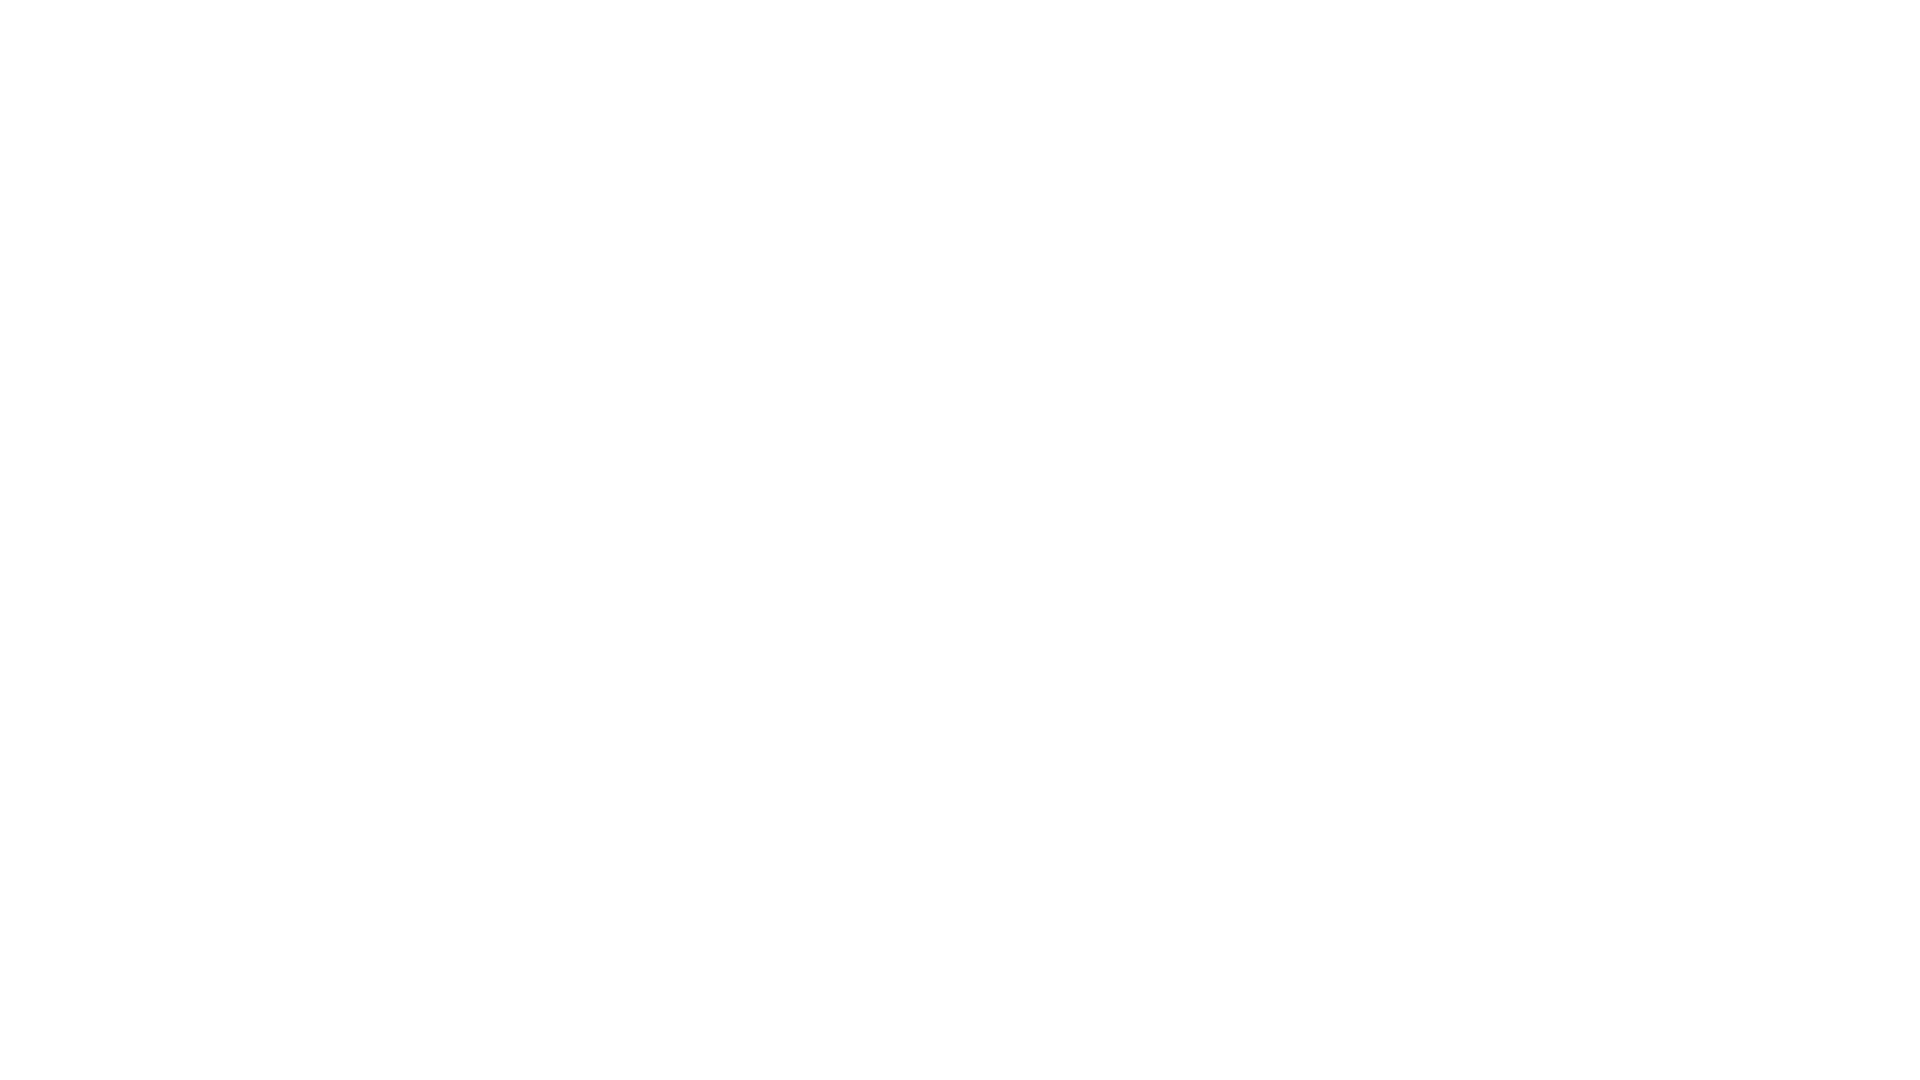

Scrolled down 250 pixels (iteration 8/10)
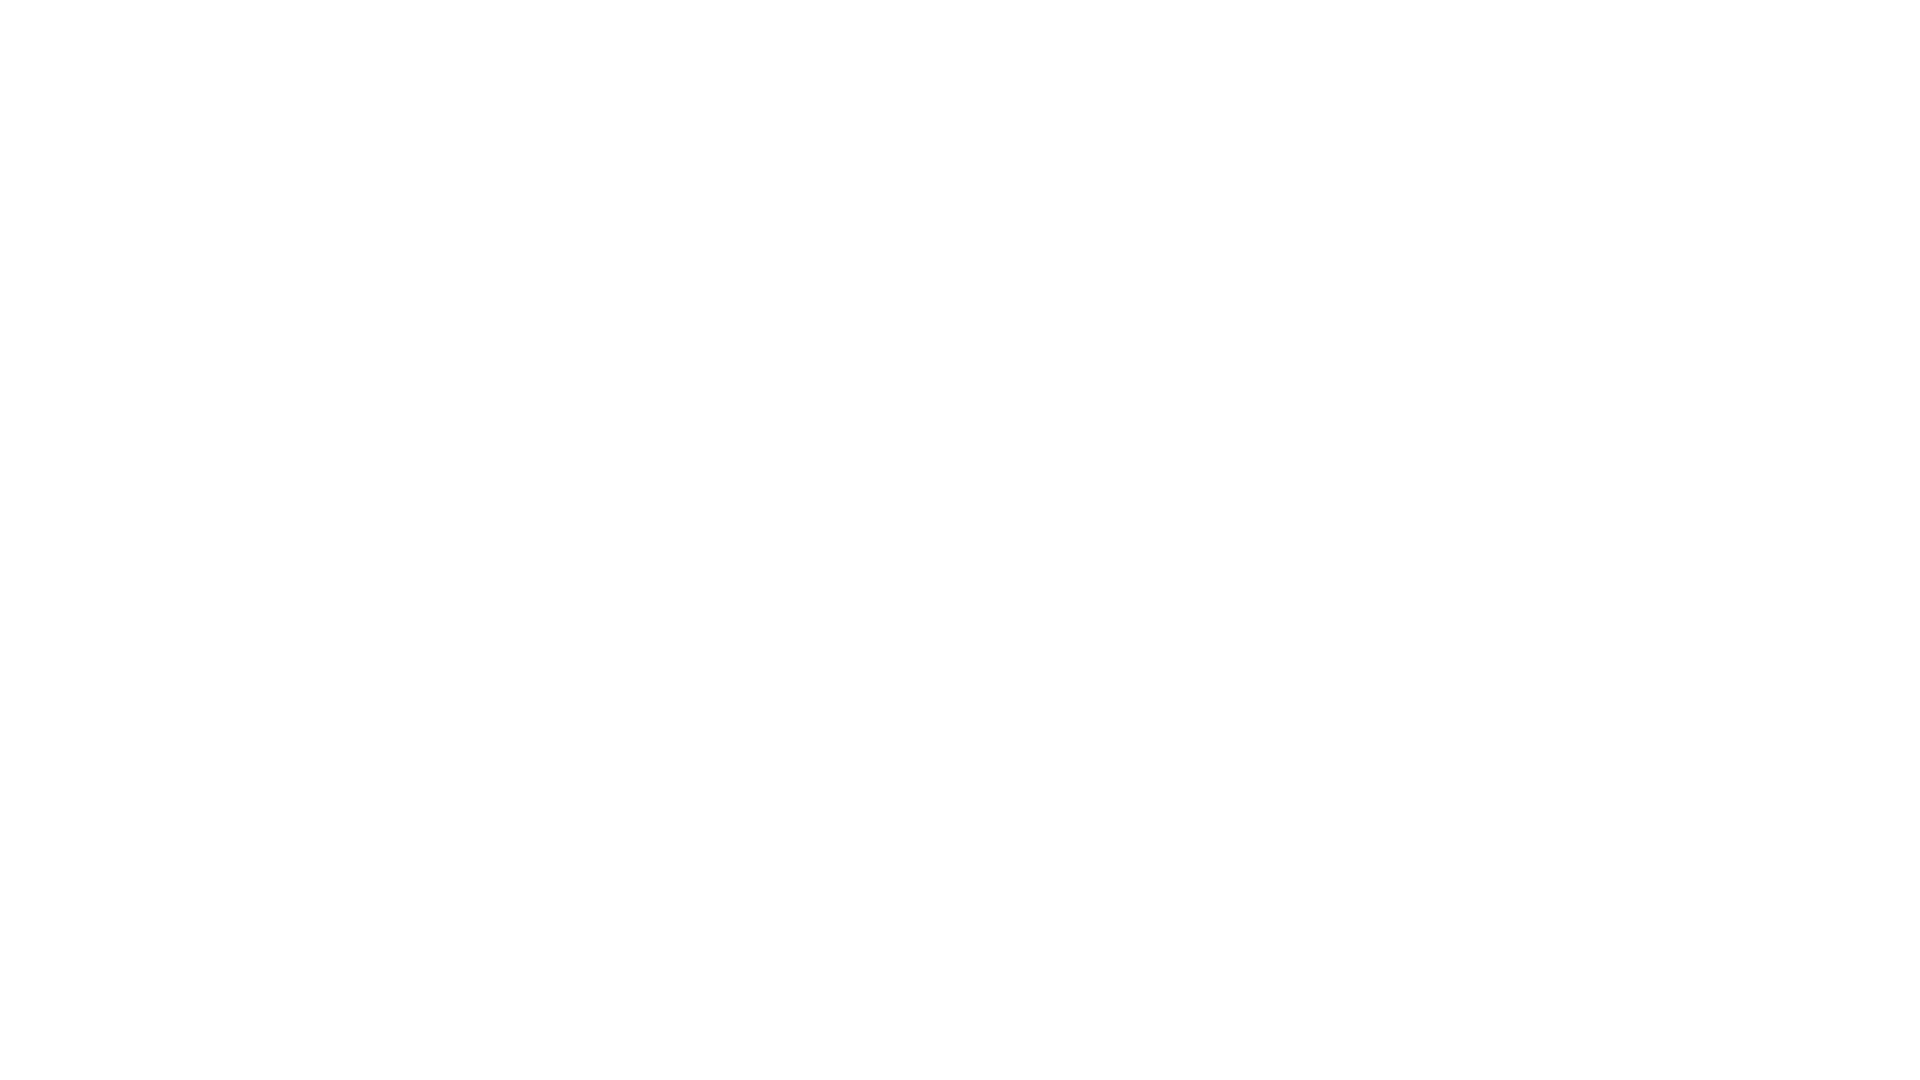

Waited 1 second after scroll (iteration 8/10)
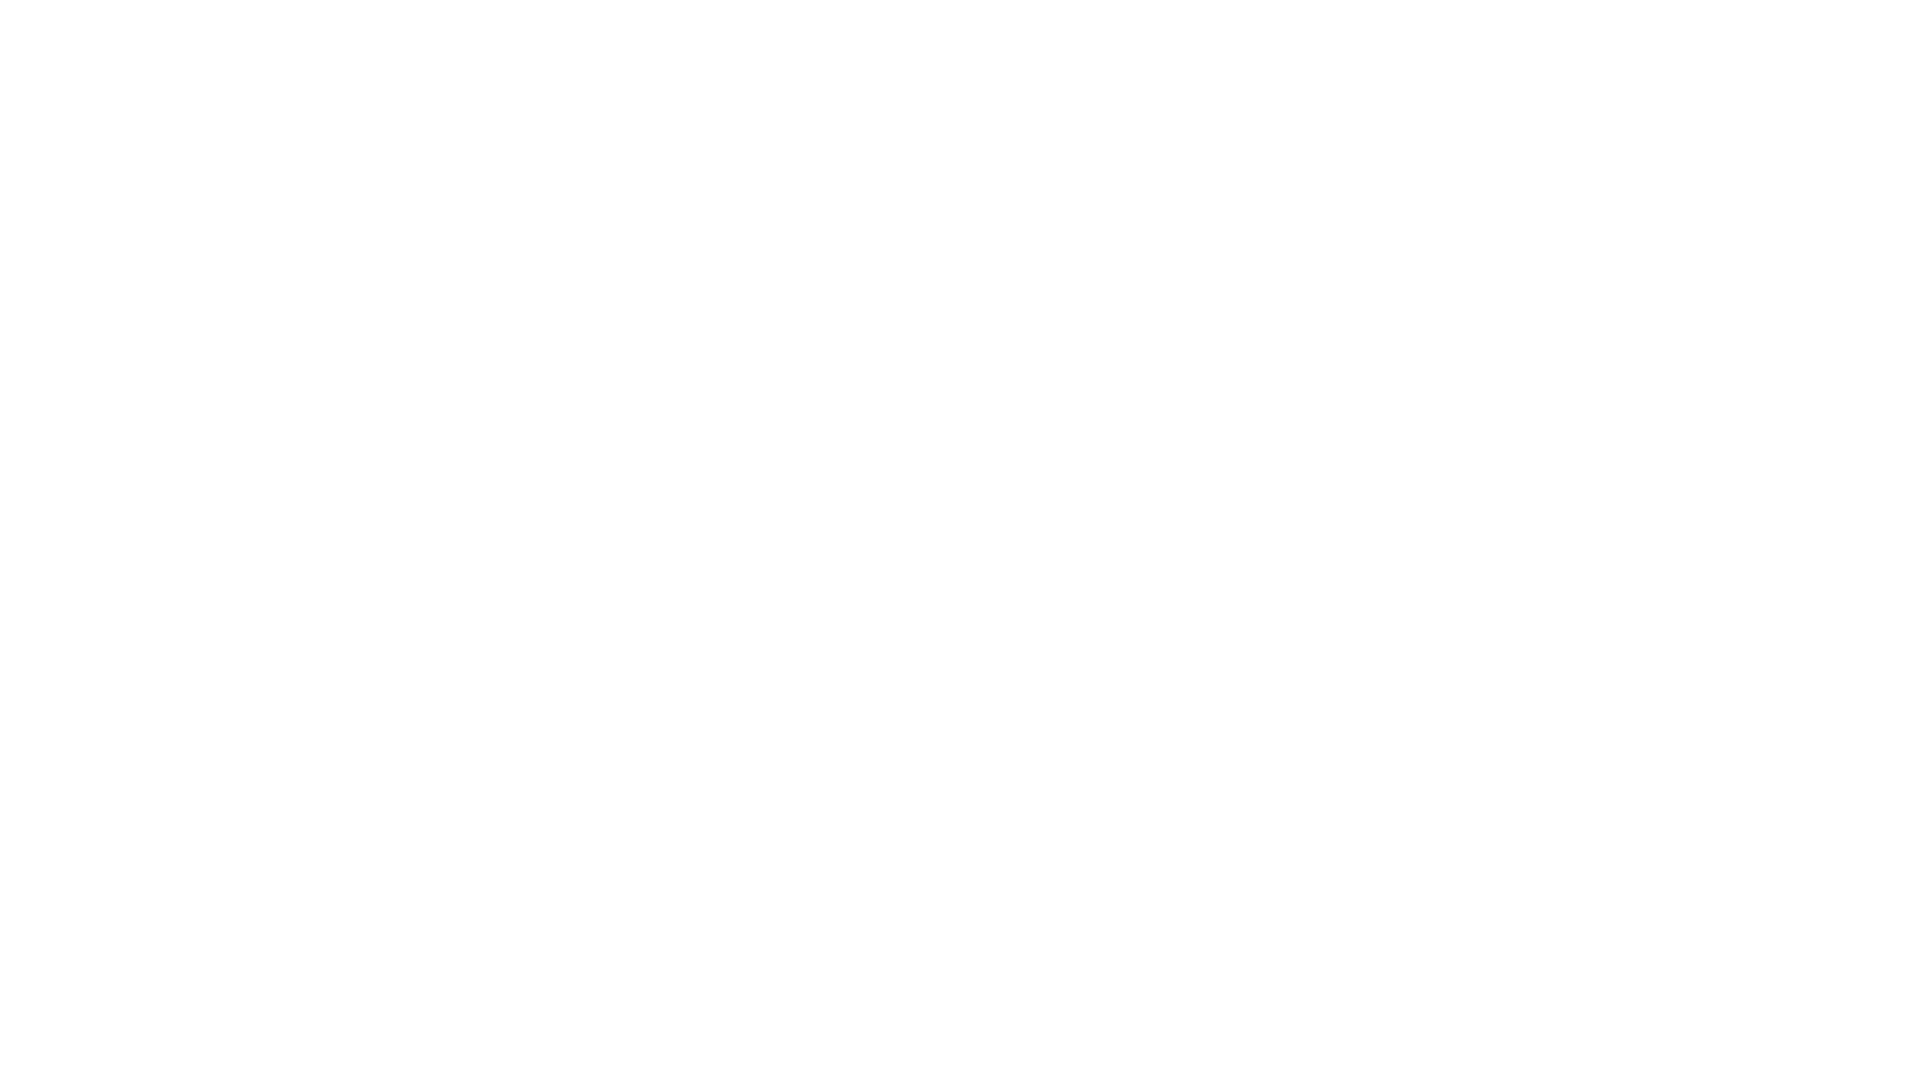

Scrolled down 250 pixels (iteration 9/10)
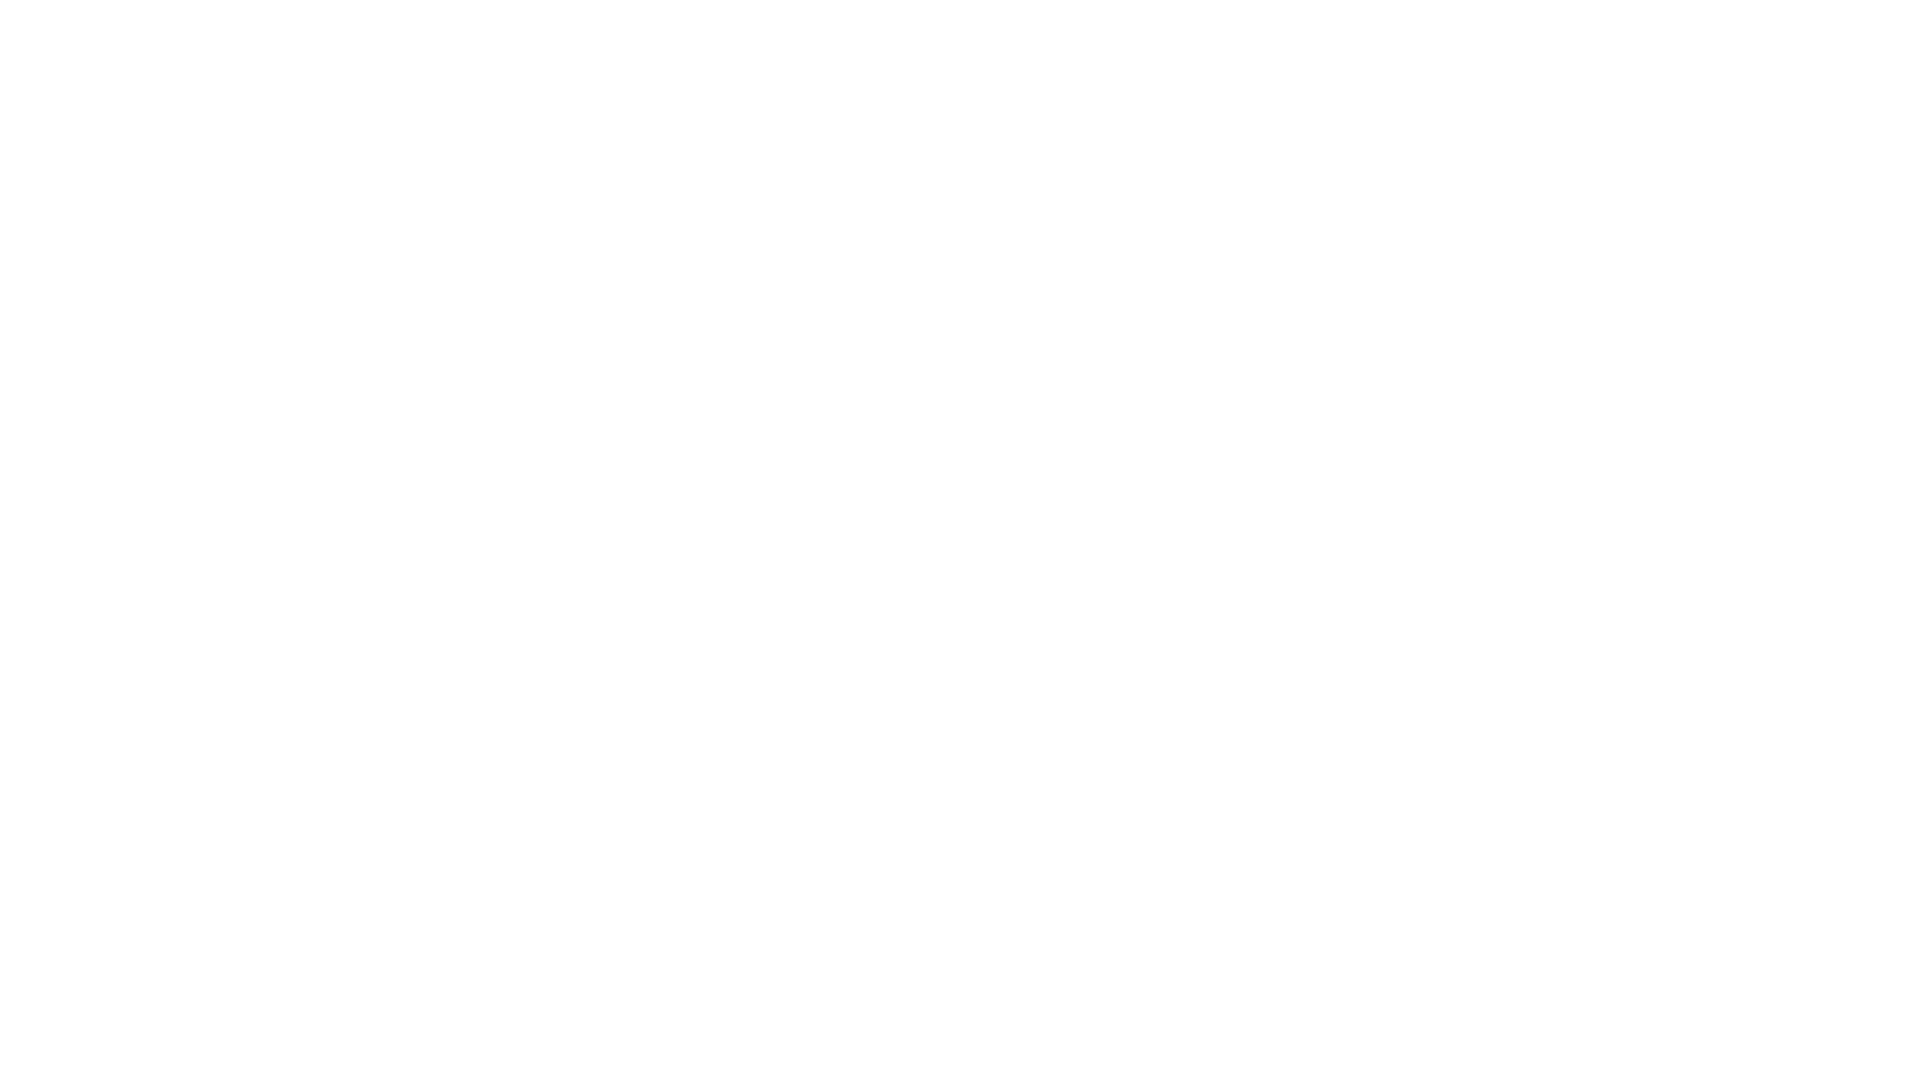

Waited 1 second after scroll (iteration 9/10)
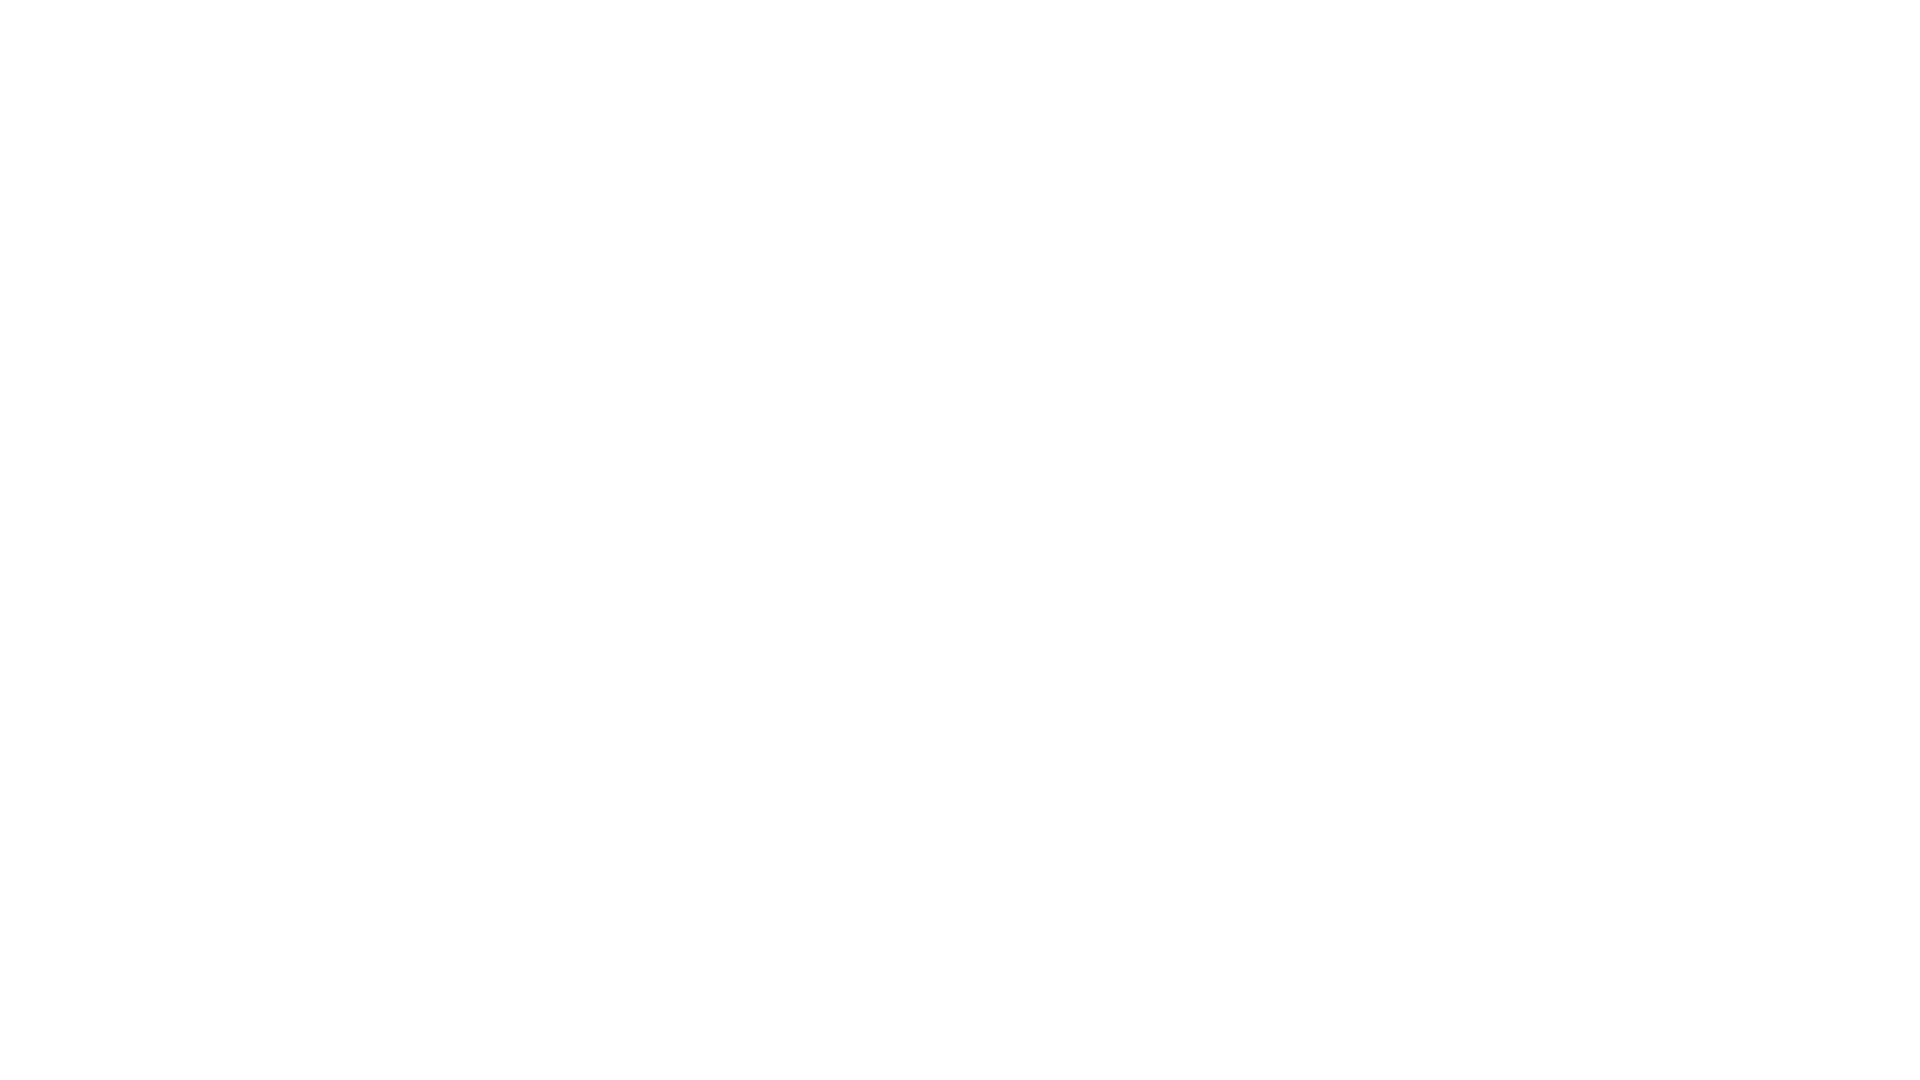

Scrolled down 250 pixels (iteration 10/10)
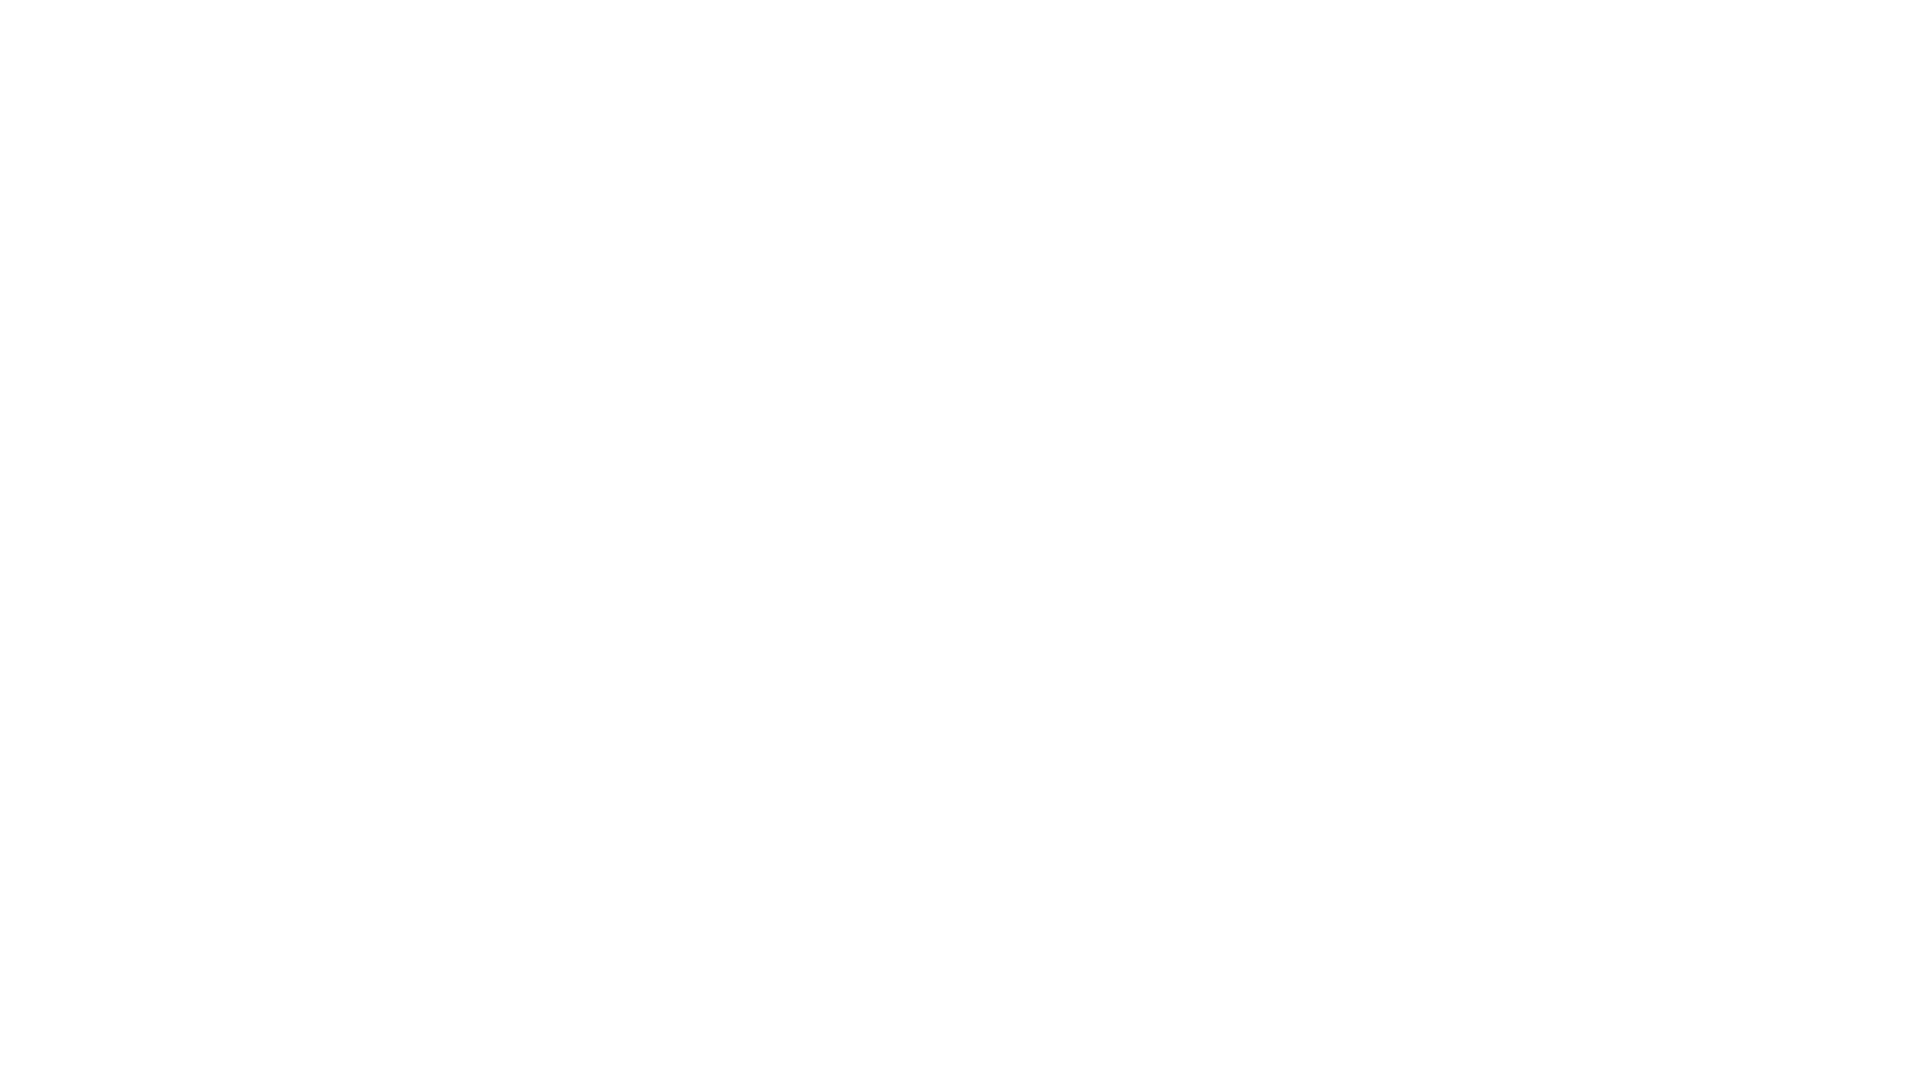

Waited 1 second after scroll (iteration 10/10)
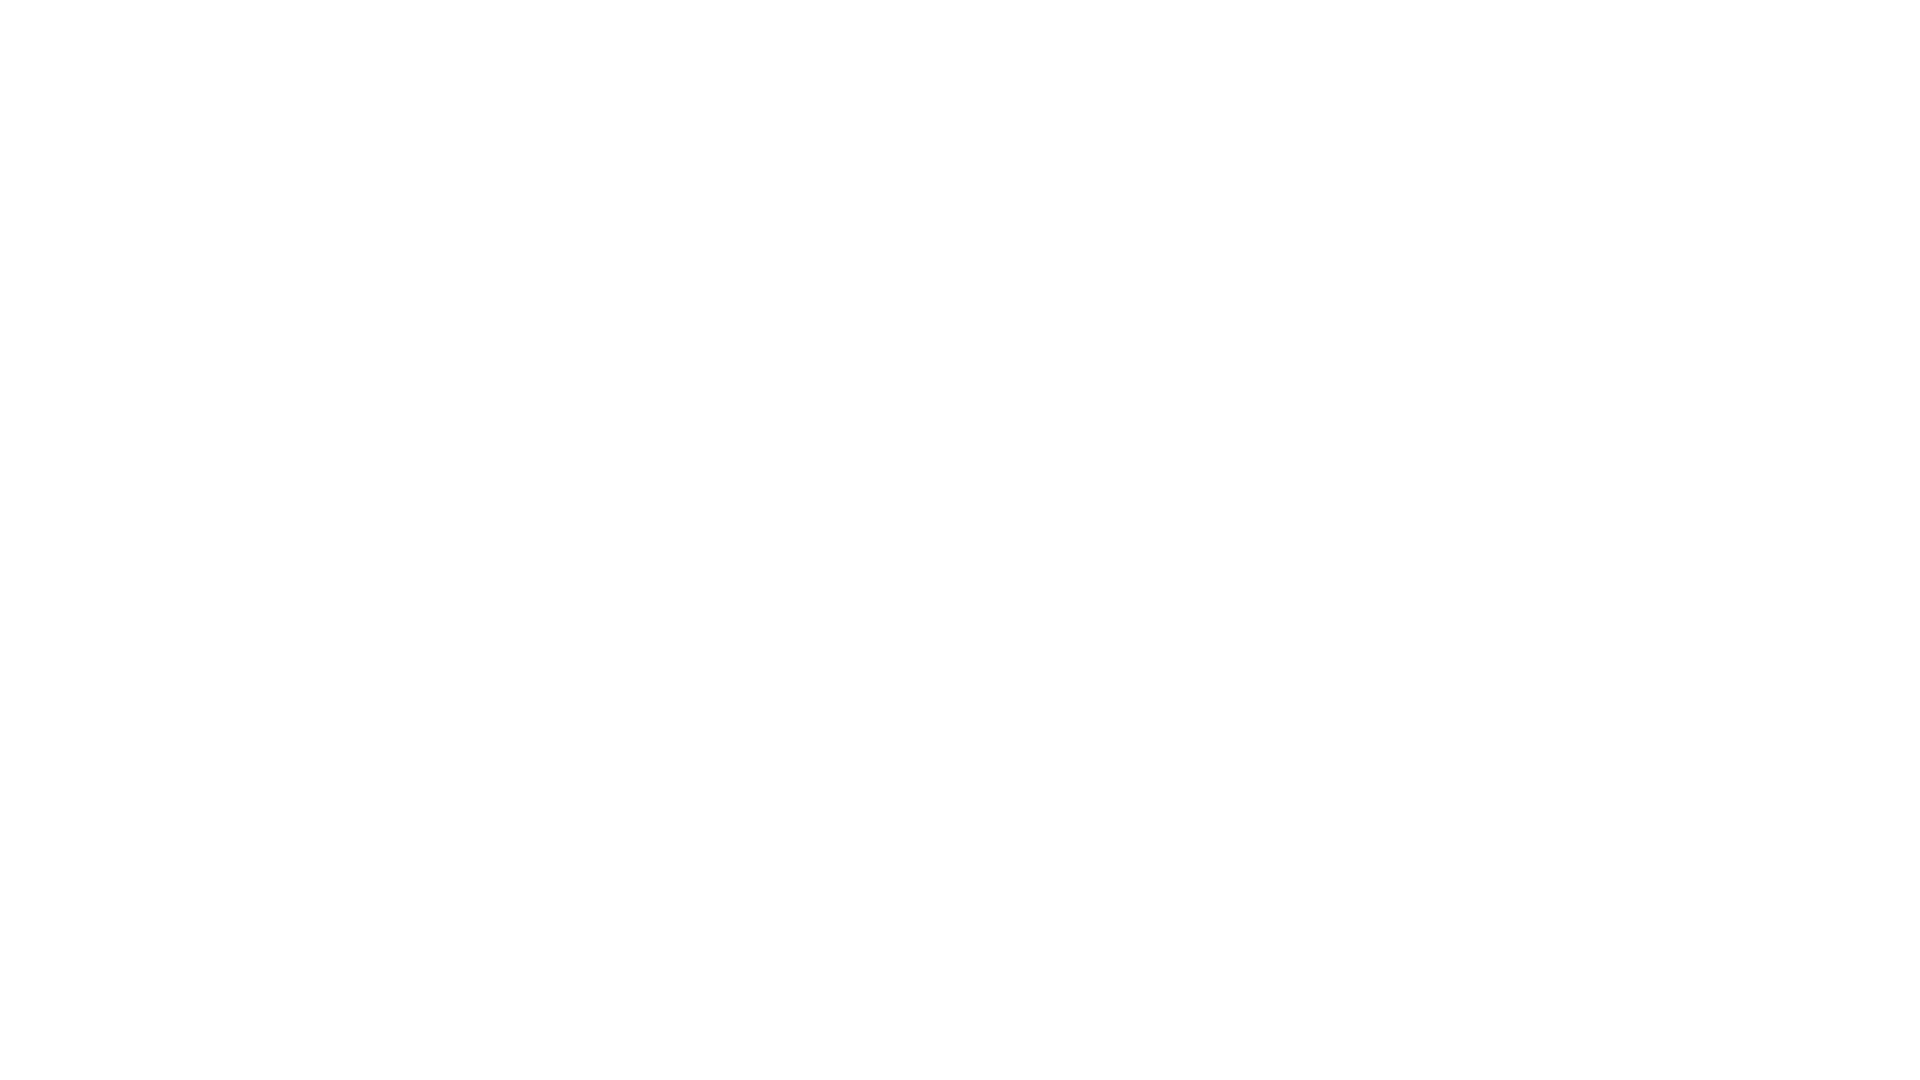

Final wait of 3 seconds to observe infinite scroll results
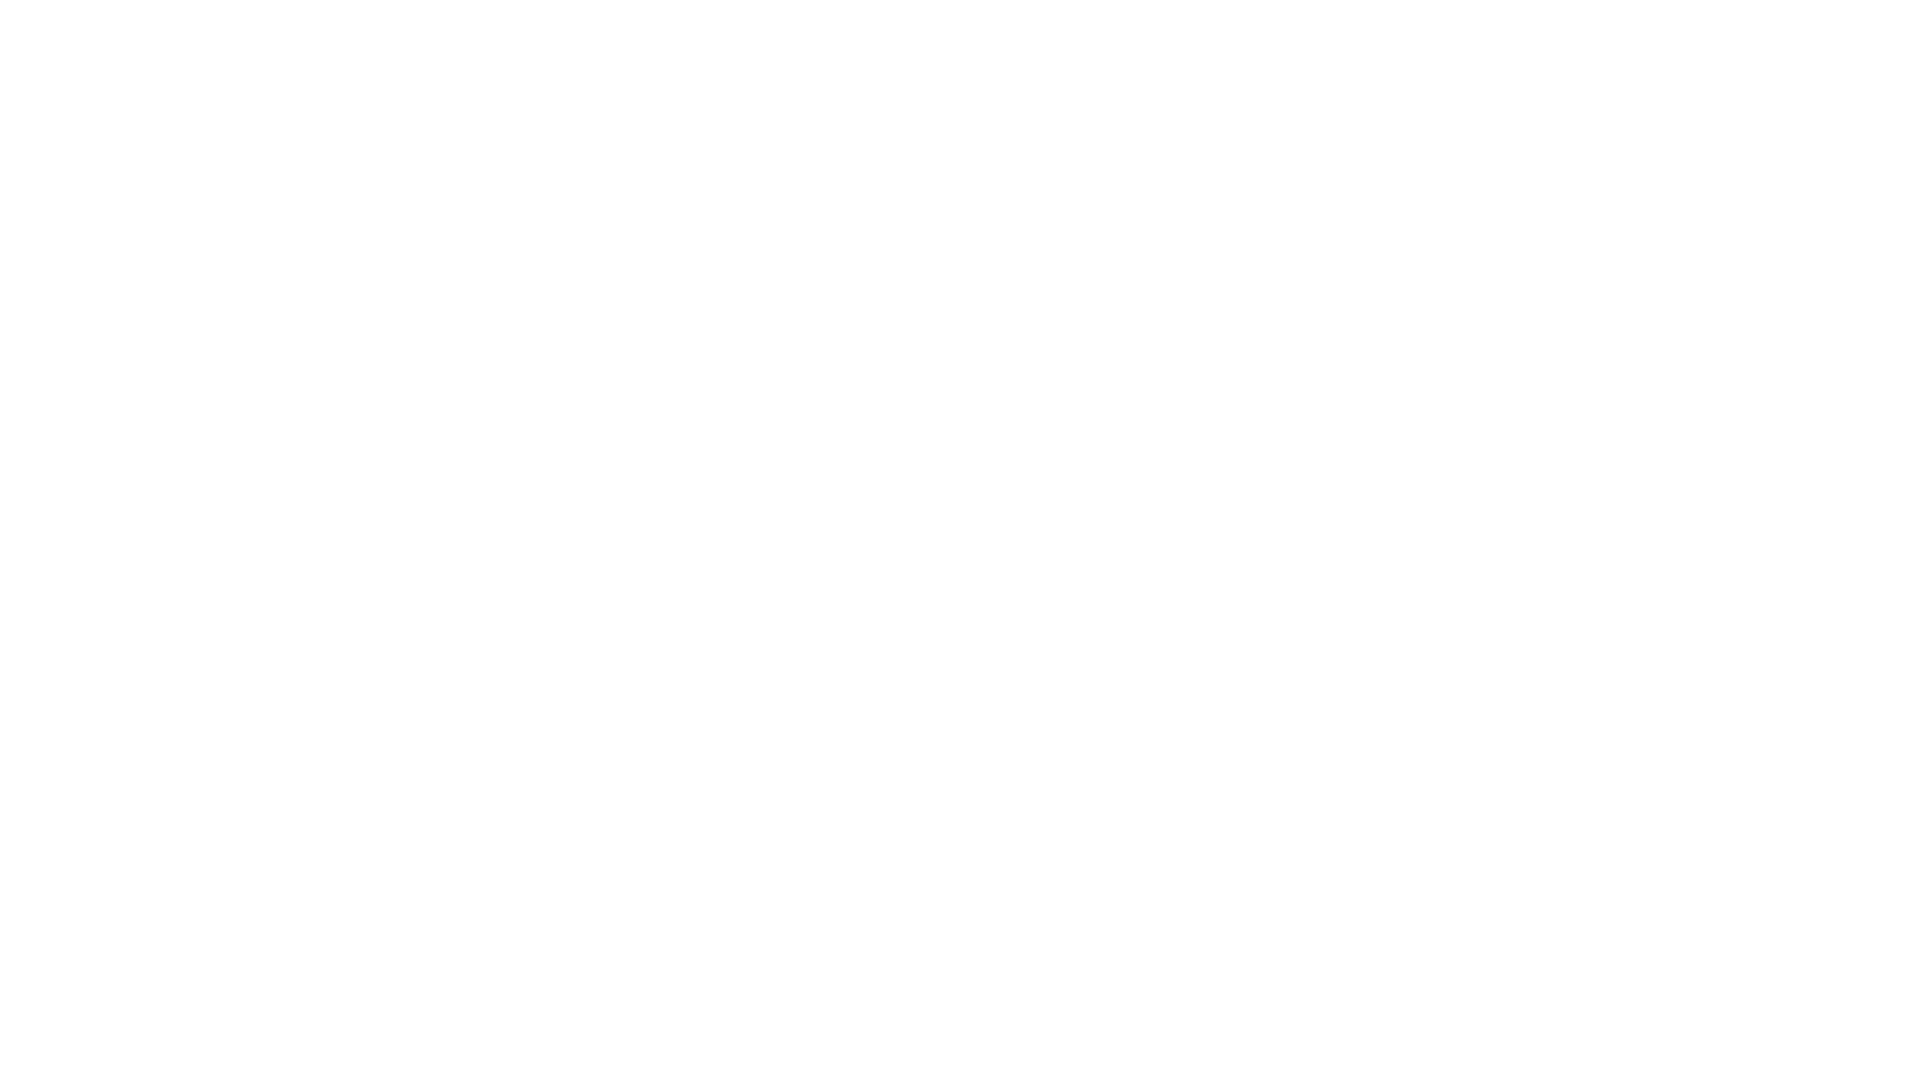

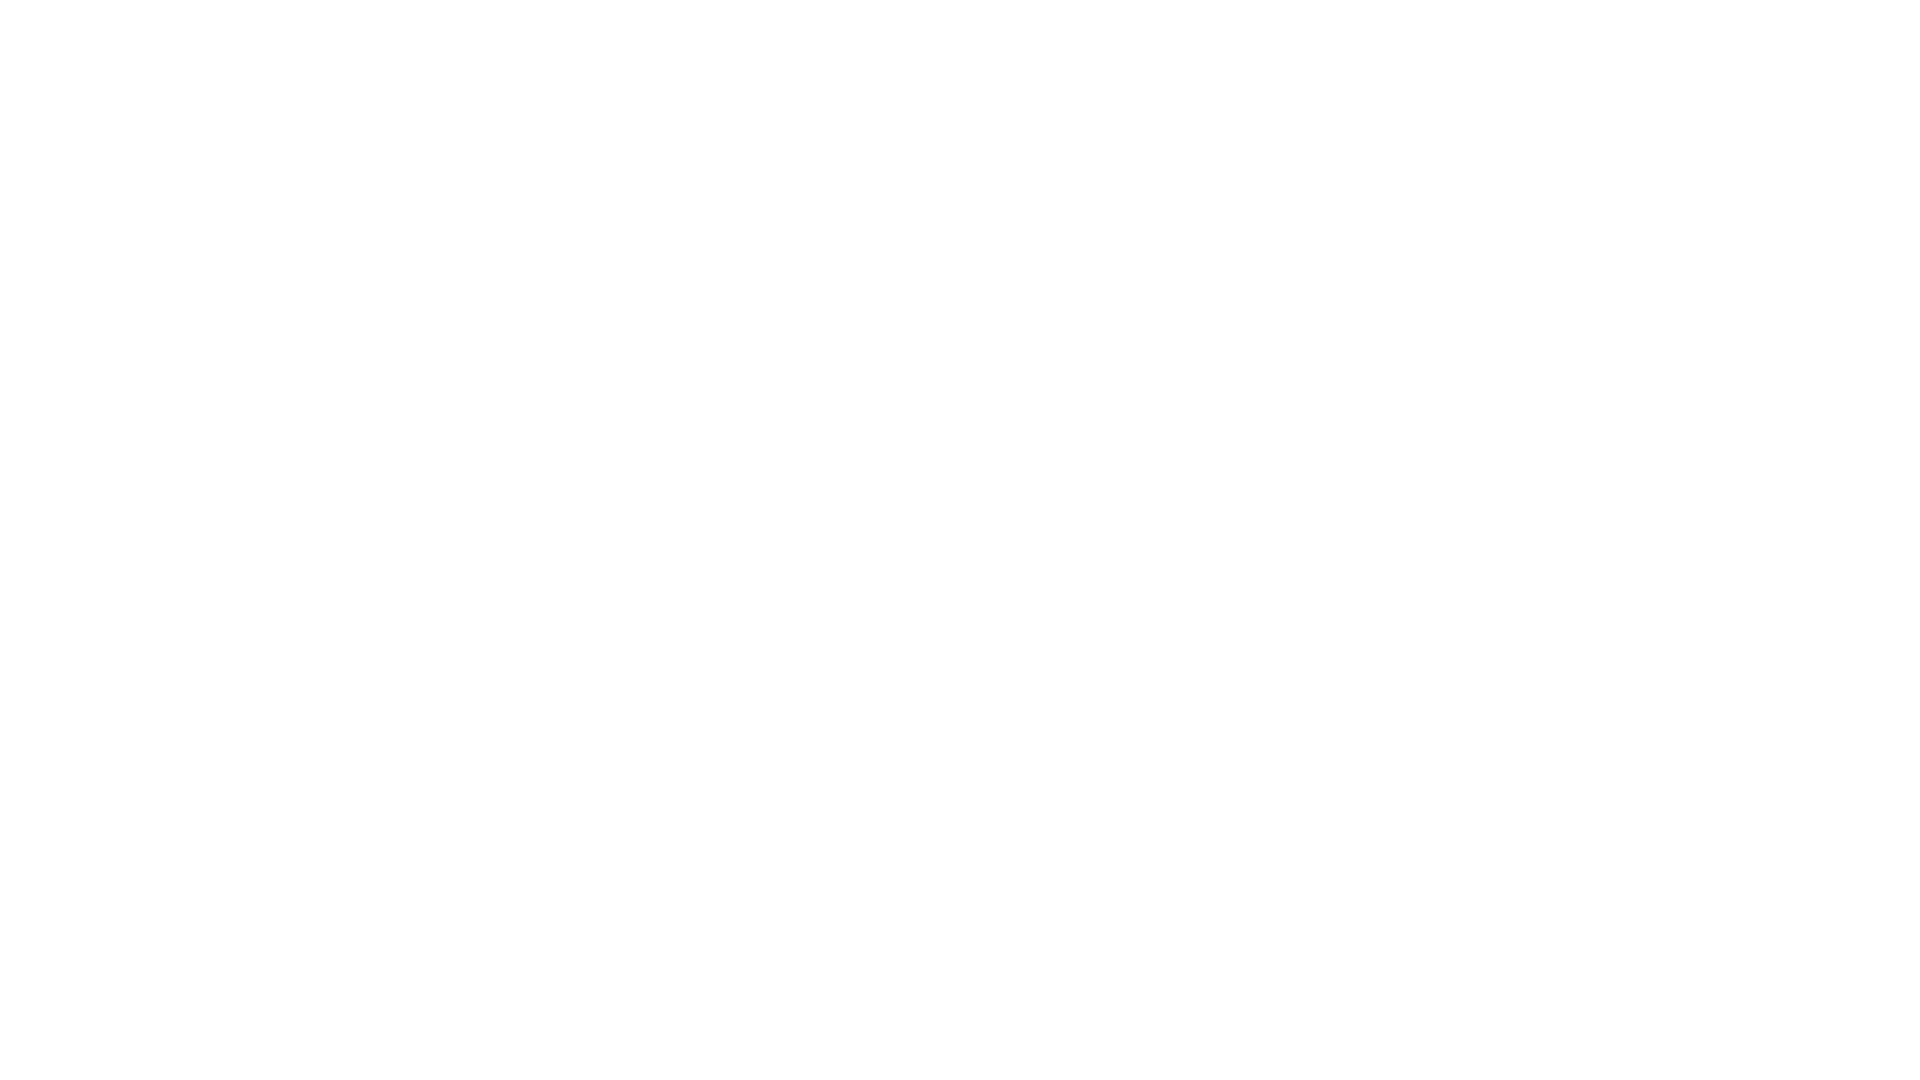